Tests password field validation on Mailchimp signup form by entering different password patterns and verifying validation messages

Starting URL: https://login.mailchimp.com/signup/

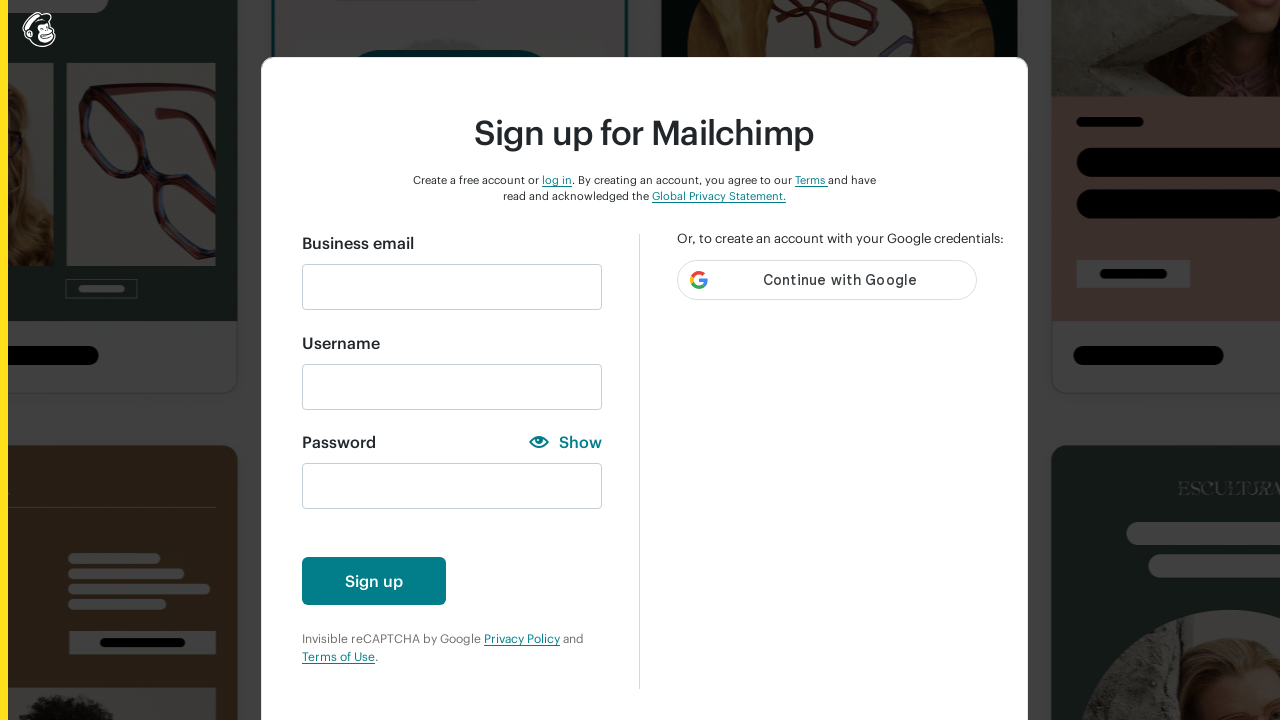

Filled email field with 'testuser2024@example.com' on //input[@id='email']
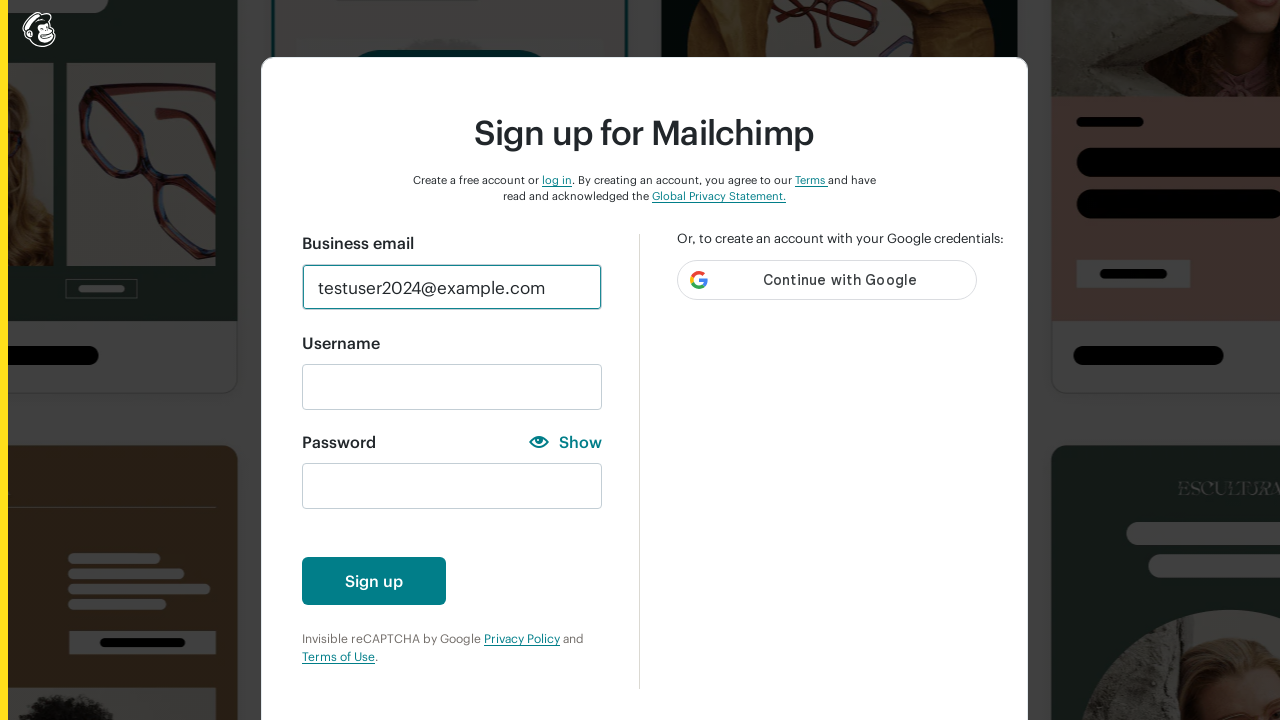

Filled password field with numbers only '12345' on input#new_password
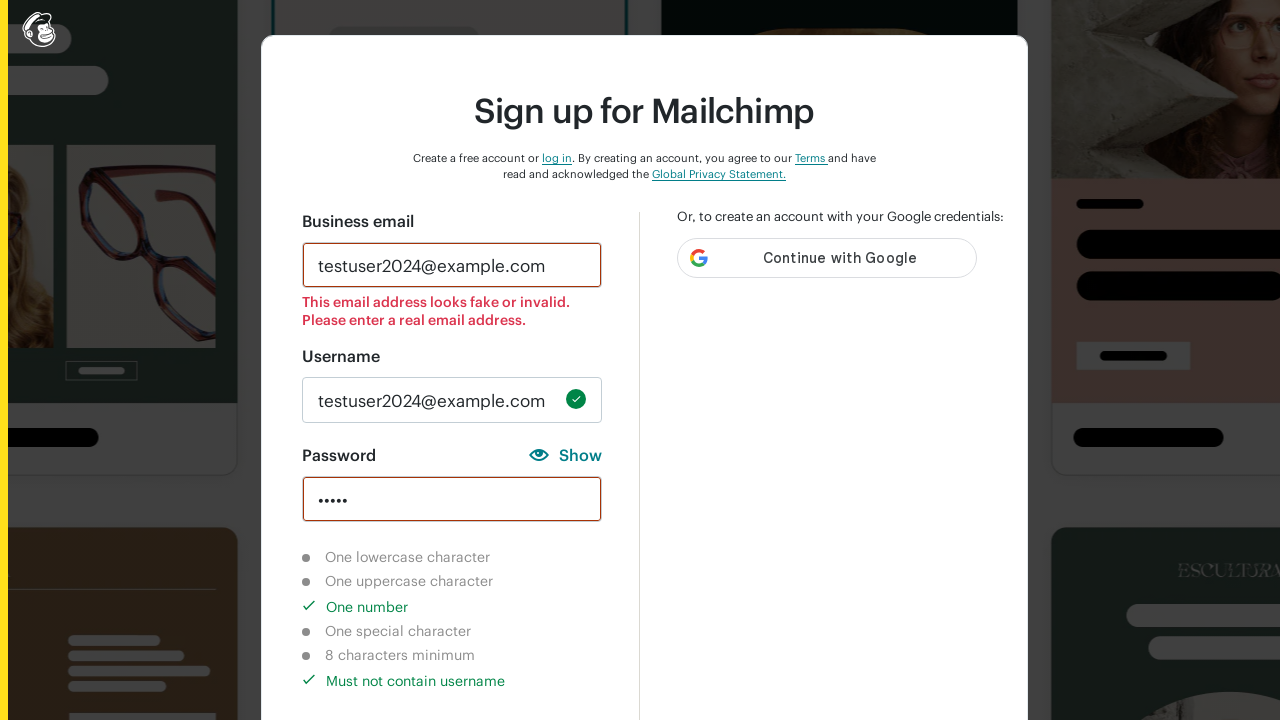

Verified lowercase character requirement is not completed
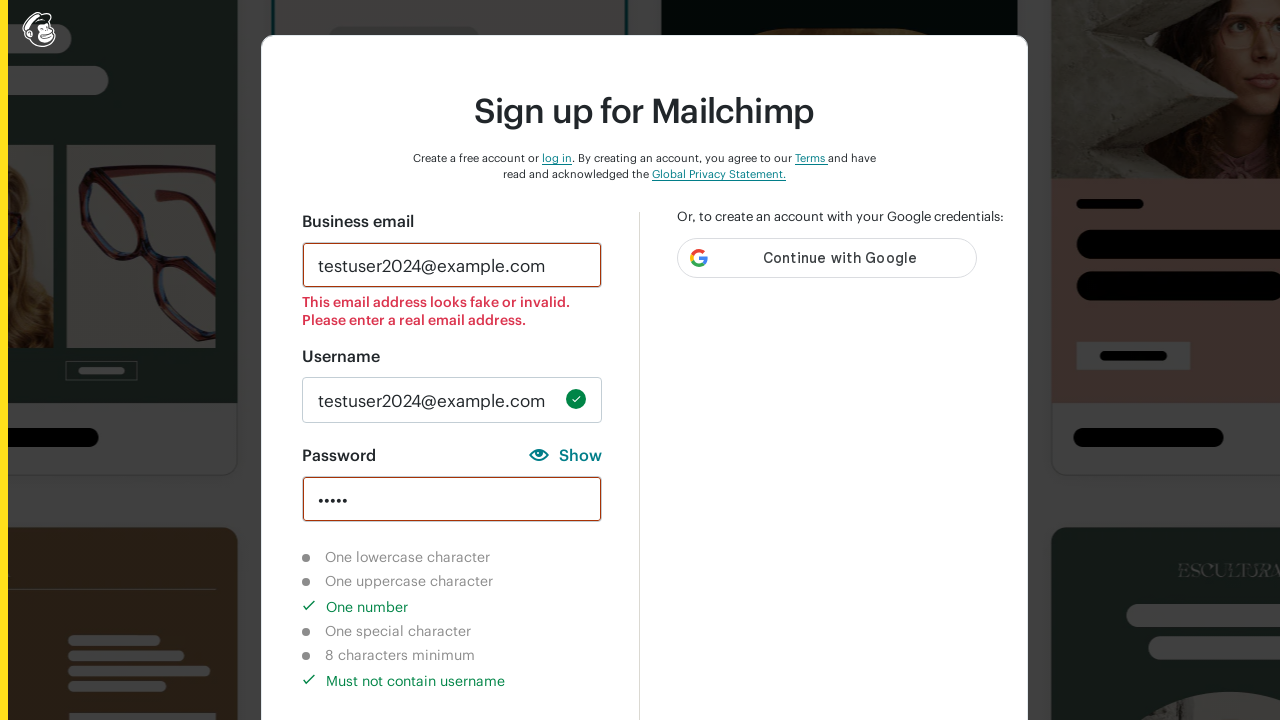

Verified uppercase character requirement is not completed
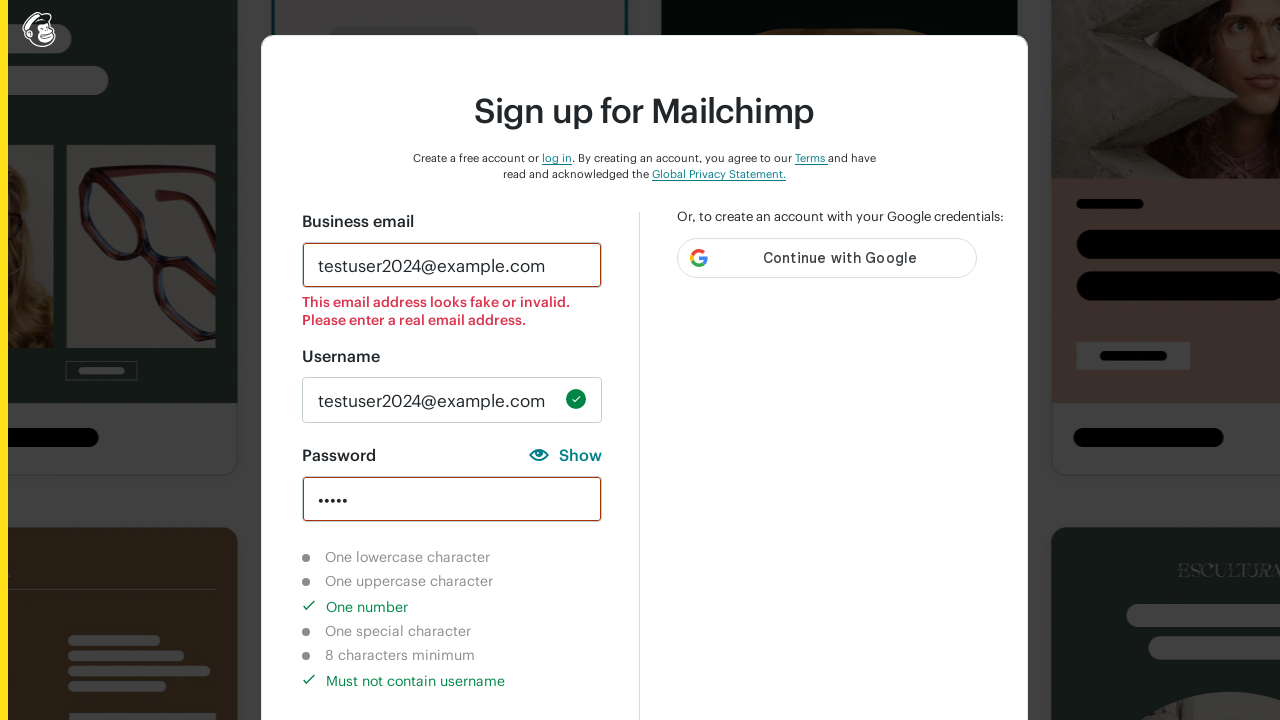

Verified number character requirement is completed
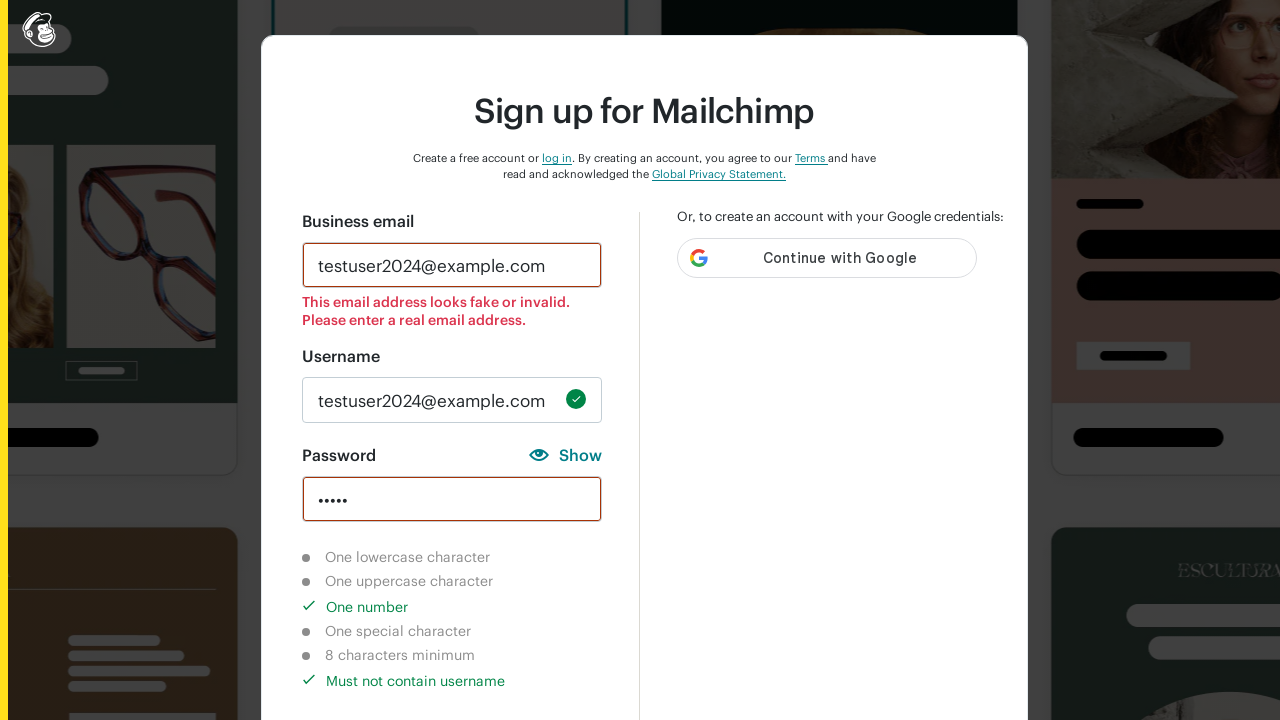

Verified special character requirement is not completed
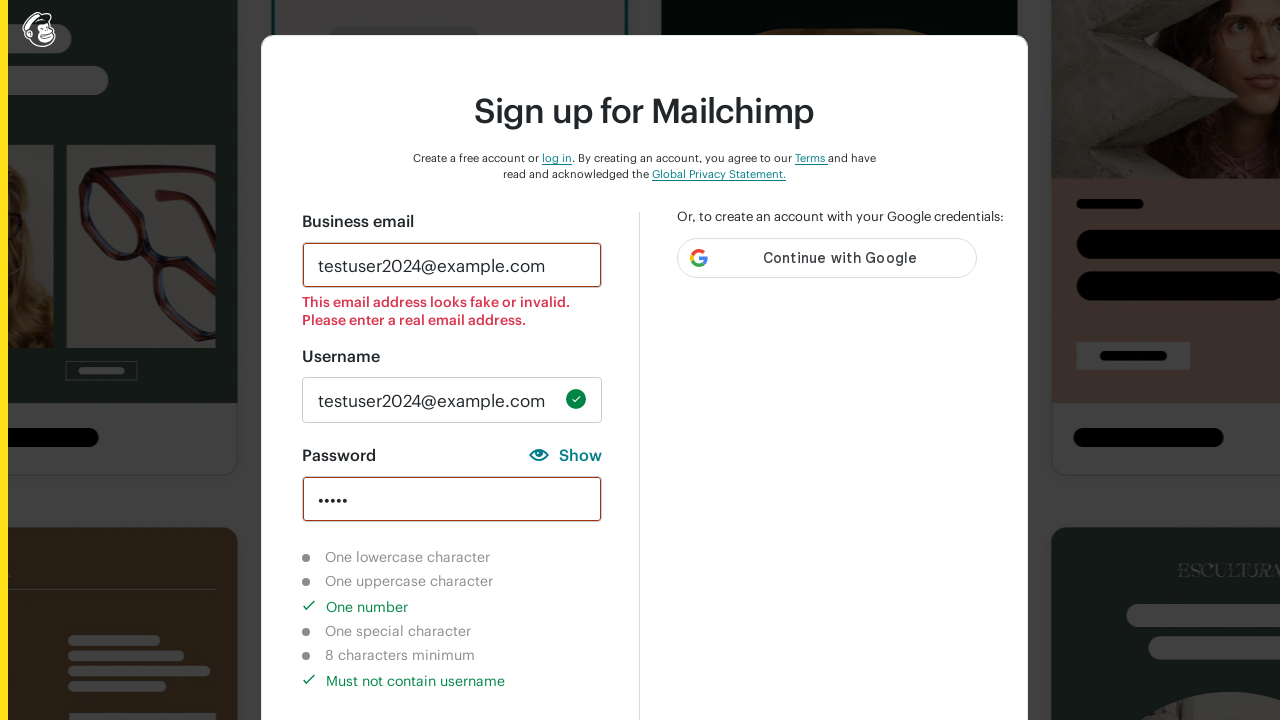

Verified 8-character length requirement is not completed
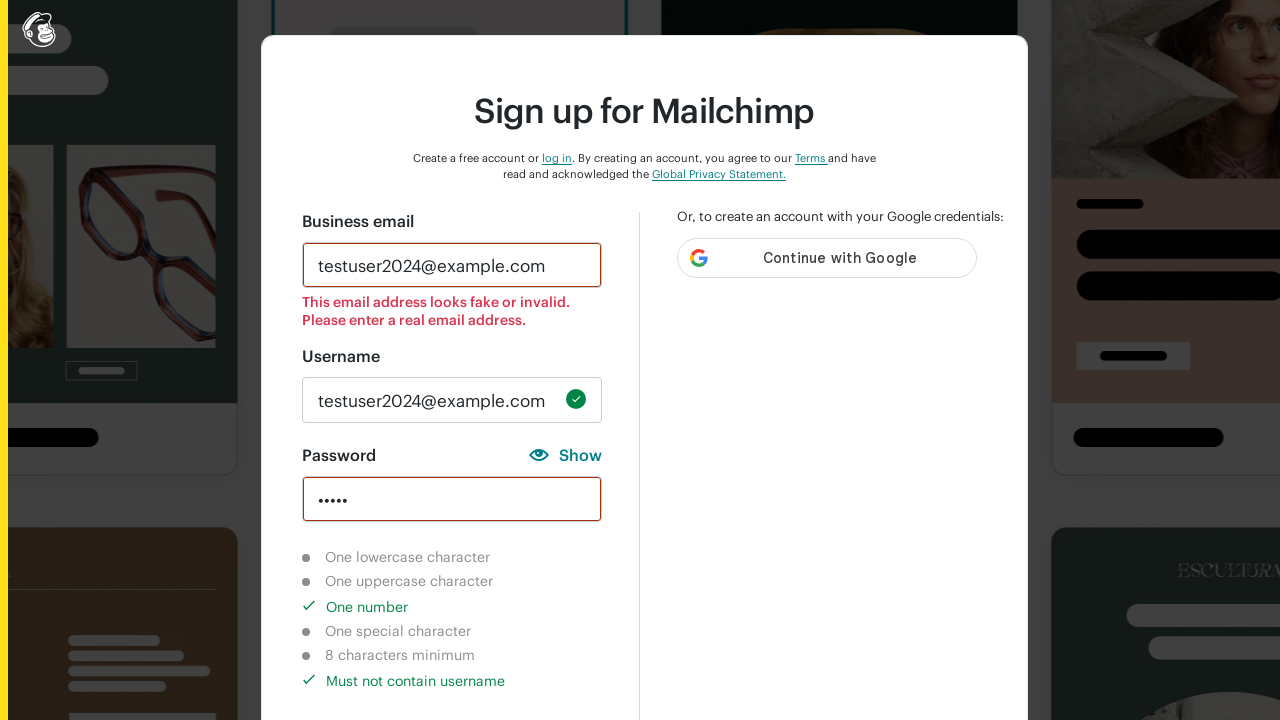

Cleared password field on input#new_password
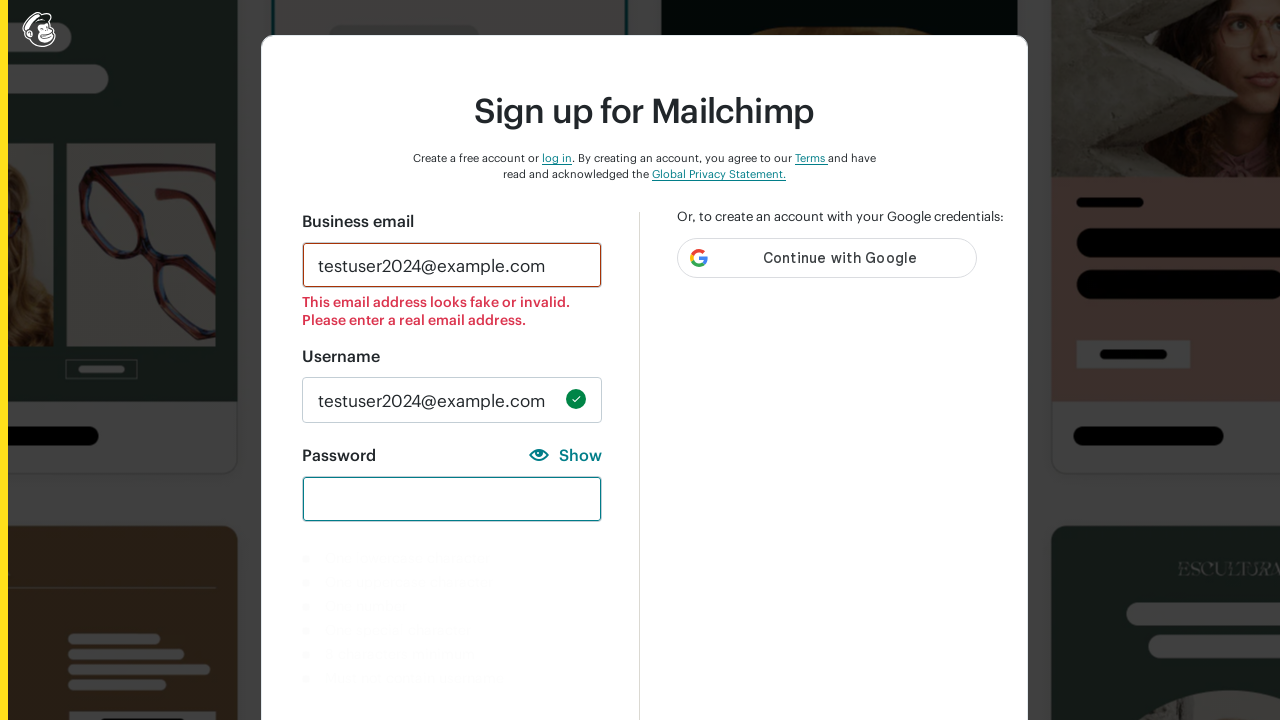

Filled password field with lowercase only 'auto' on input#new_password
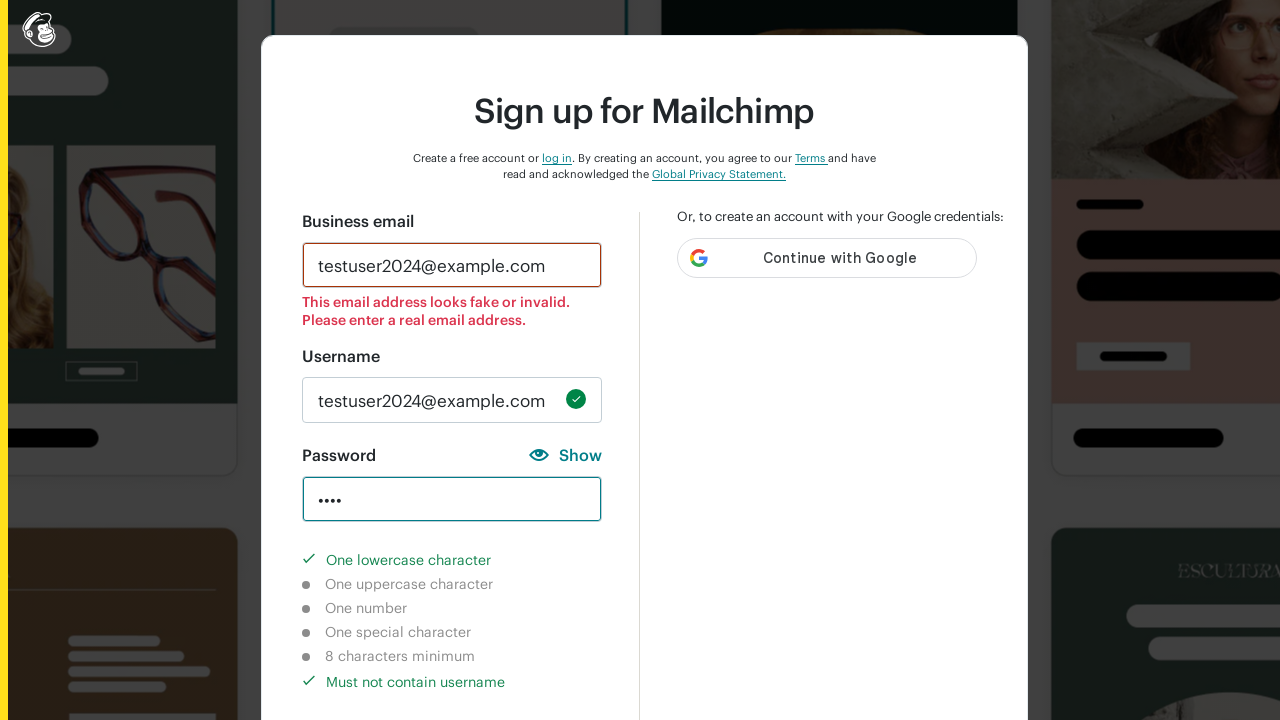

Verified lowercase character requirement is completed
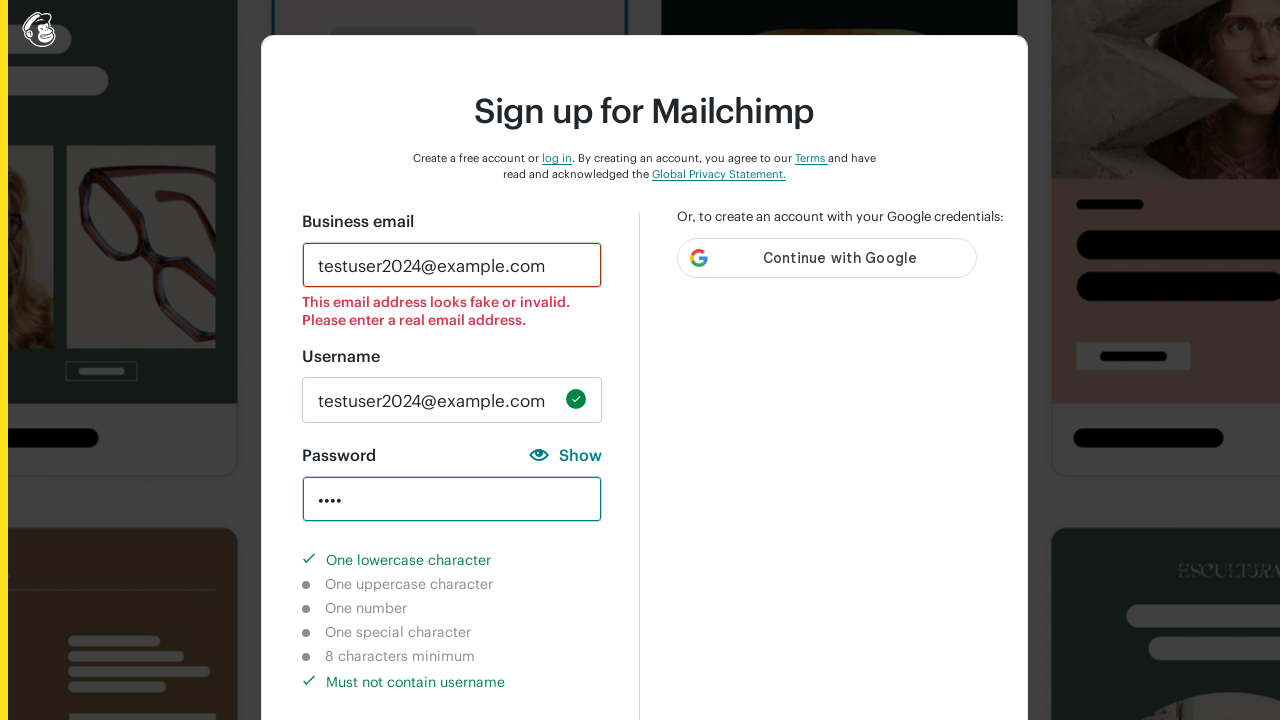

Verified uppercase character requirement is not completed
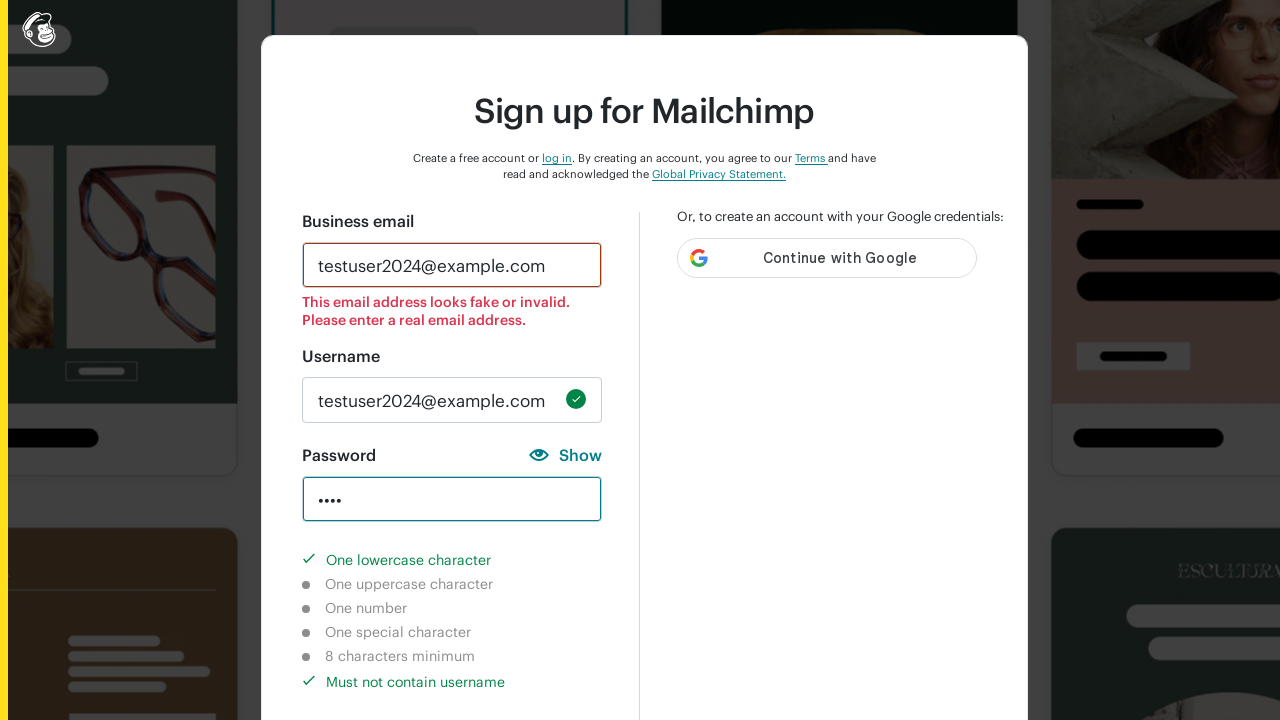

Verified number character requirement is not completed
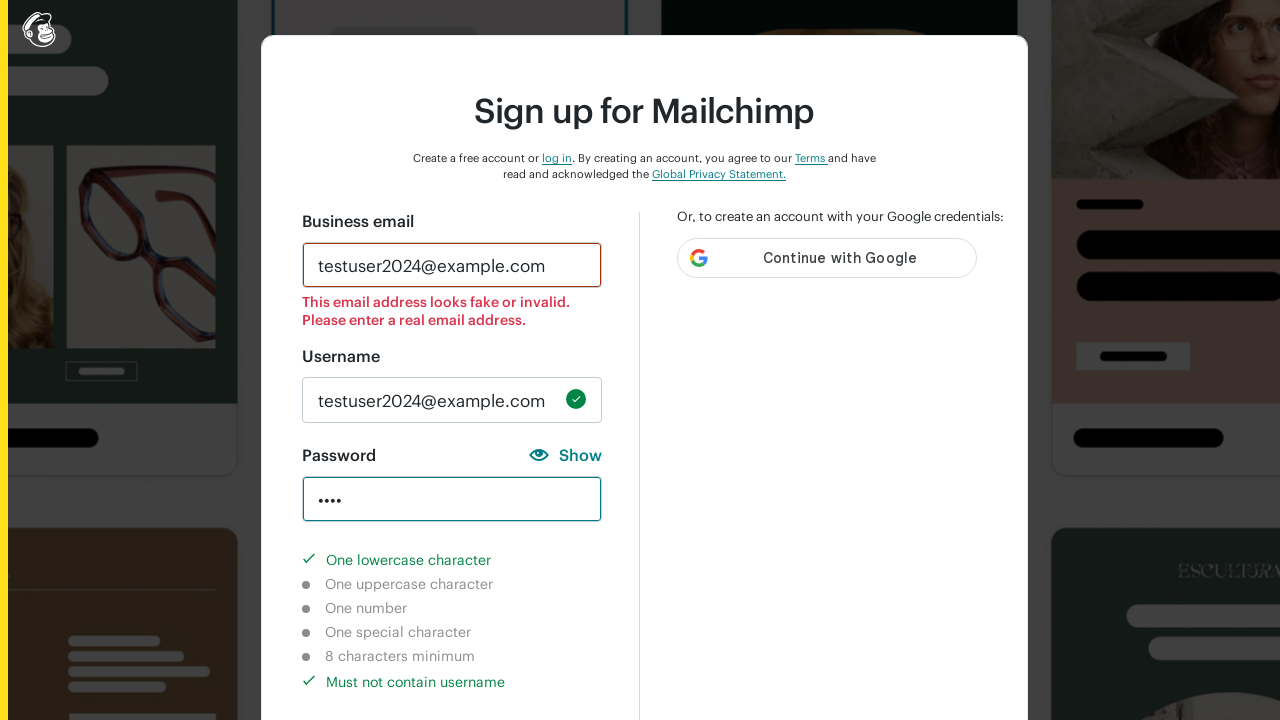

Verified special character requirement is not completed
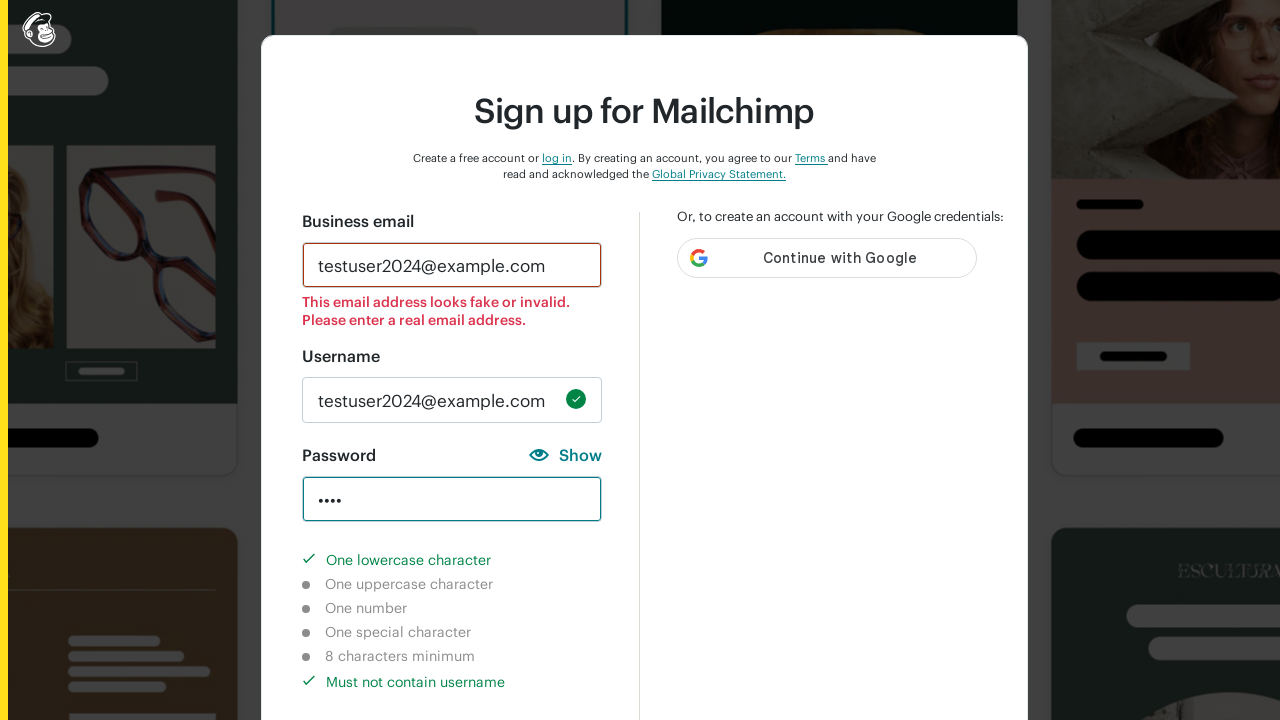

Verified 8-character length requirement is not completed
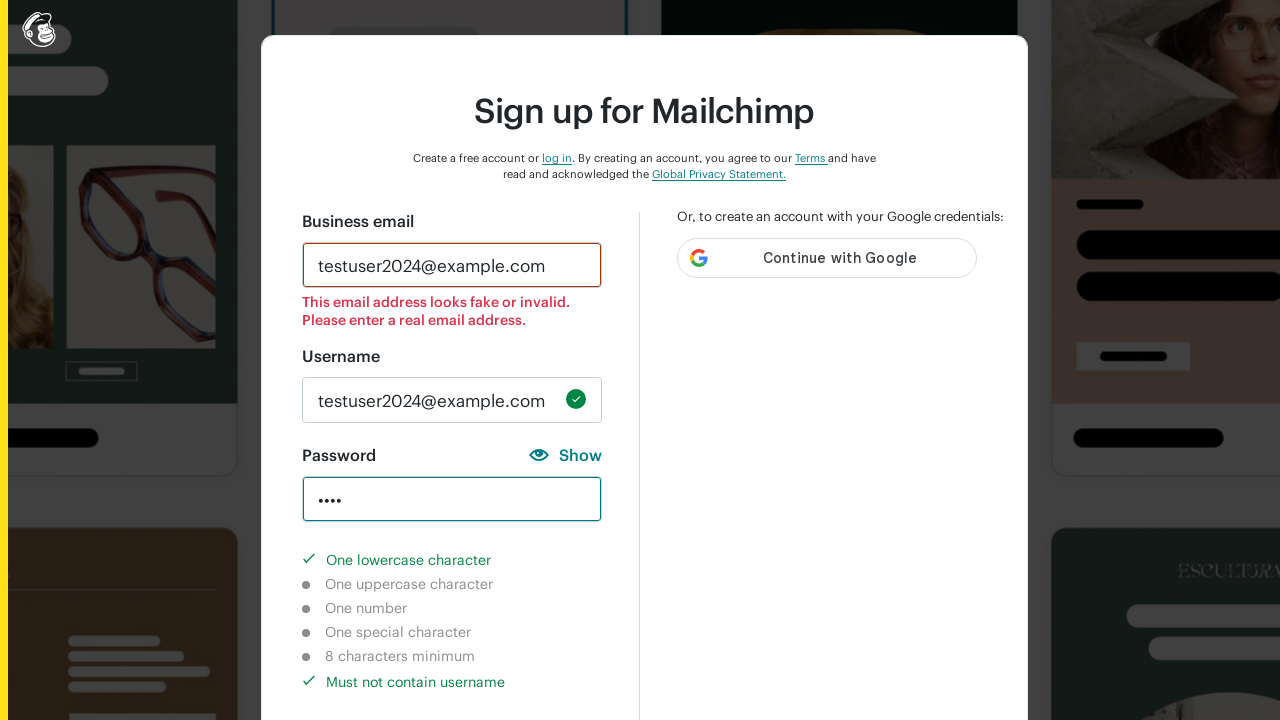

Cleared password field on input#new_password
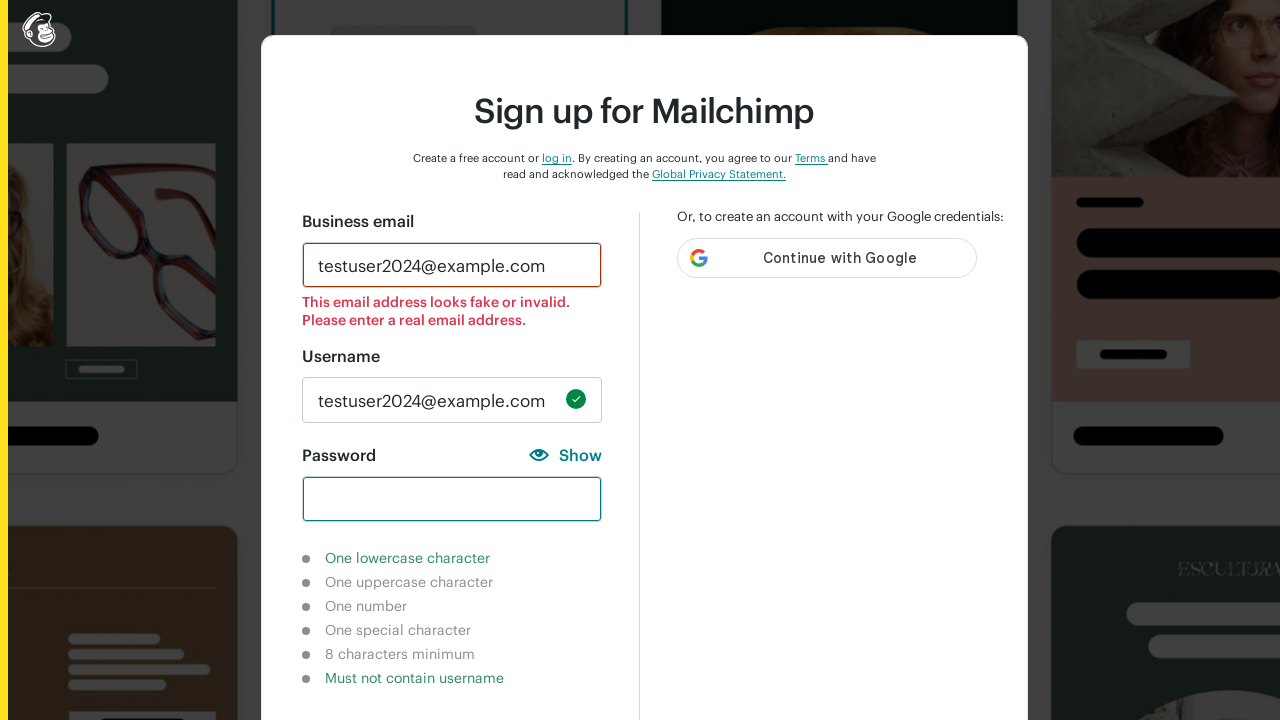

Filled password field with uppercase only 'AUTO' on input#new_password
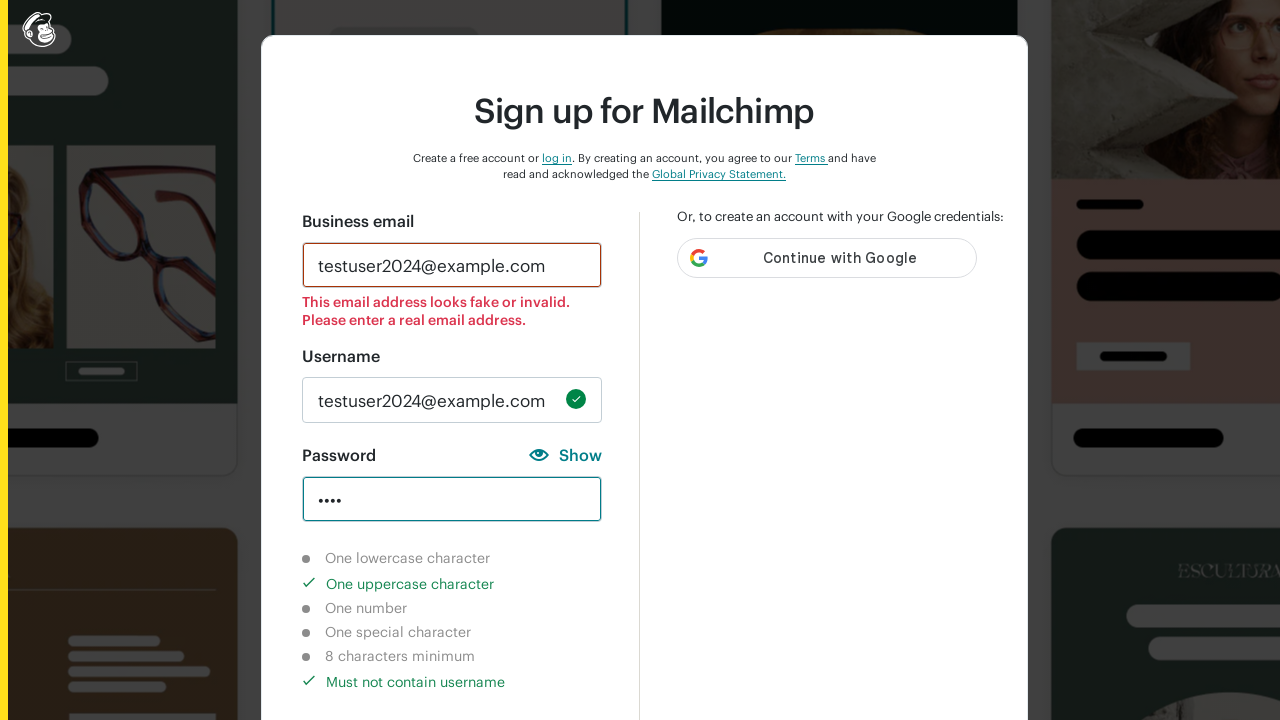

Verified lowercase character requirement is not completed
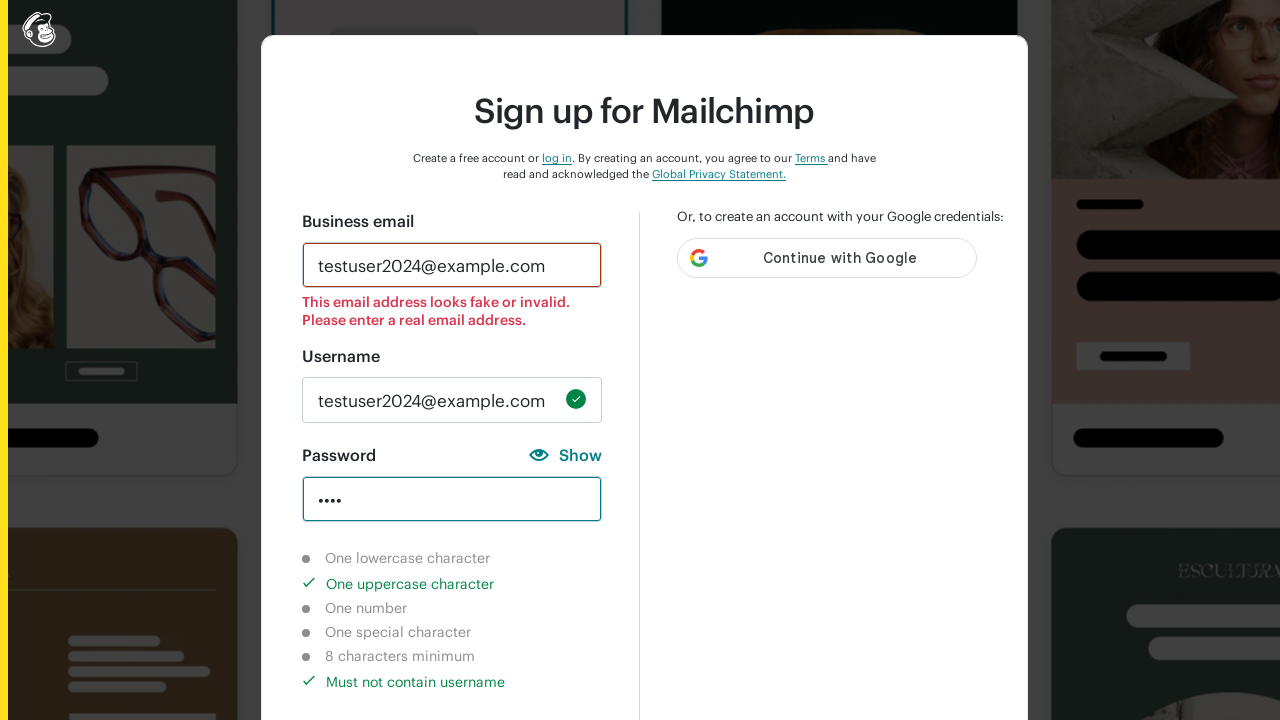

Verified uppercase character requirement is completed
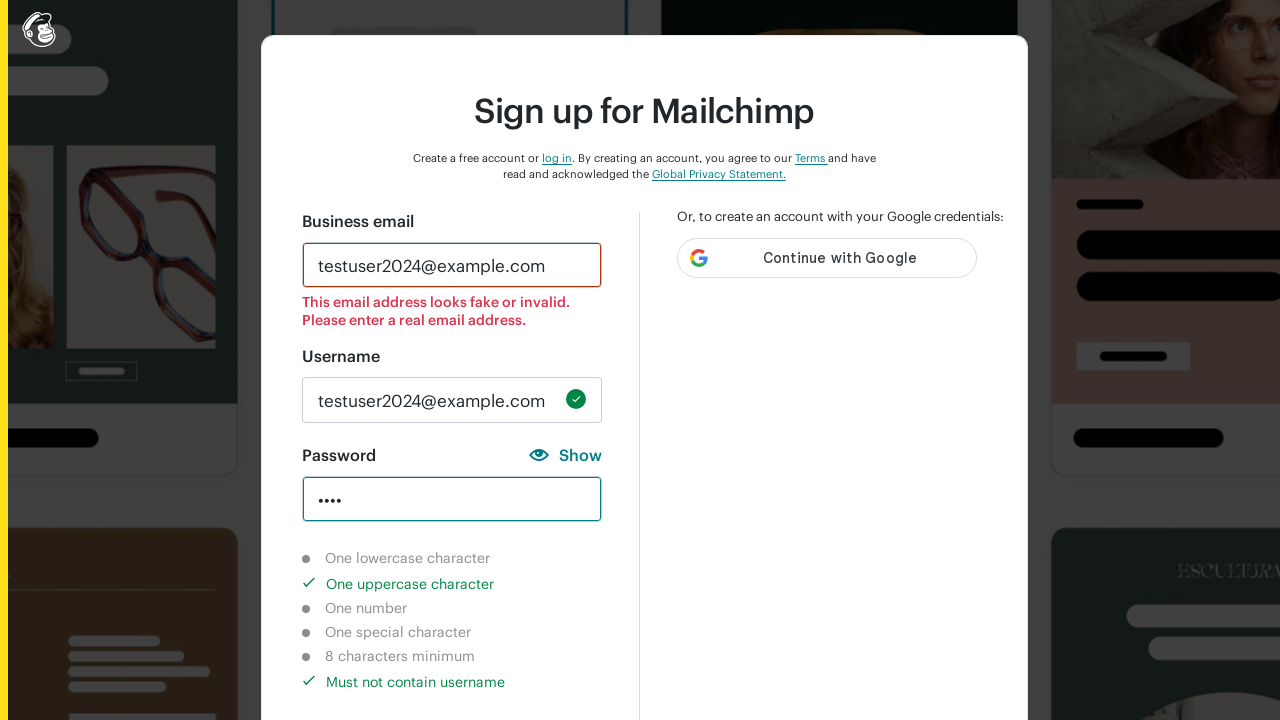

Verified number character requirement is not completed
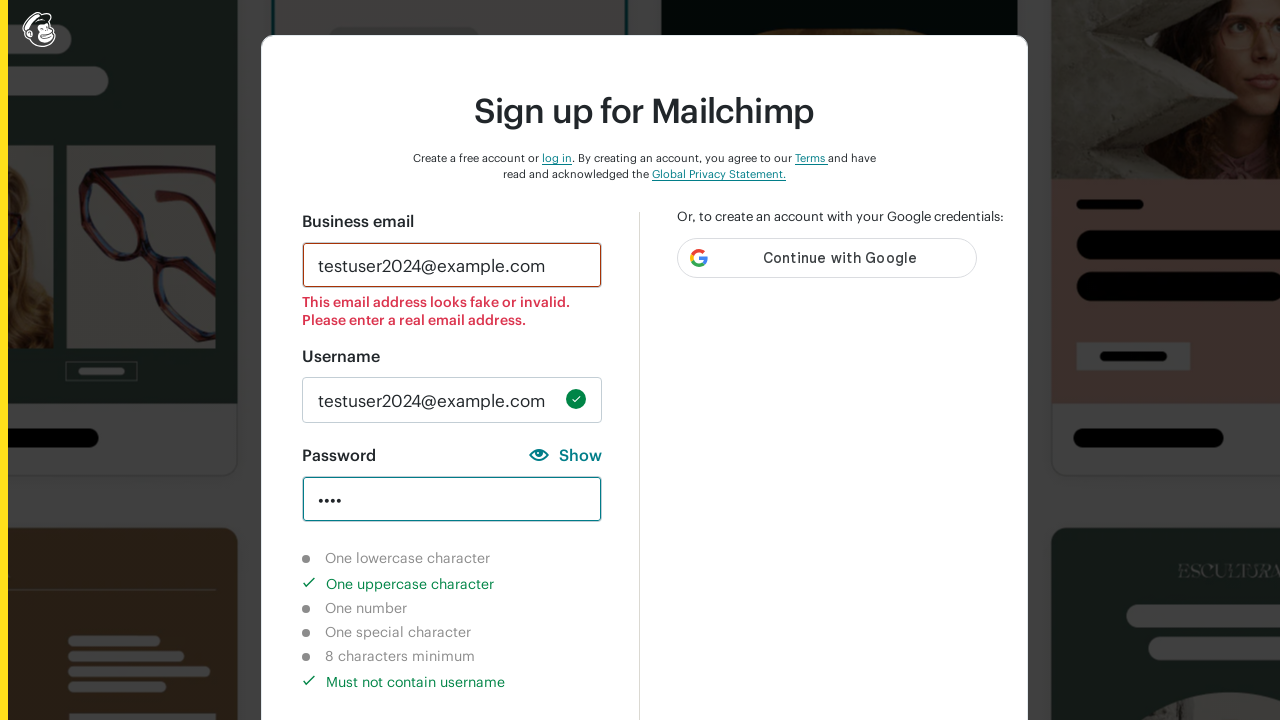

Verified special character requirement is not completed
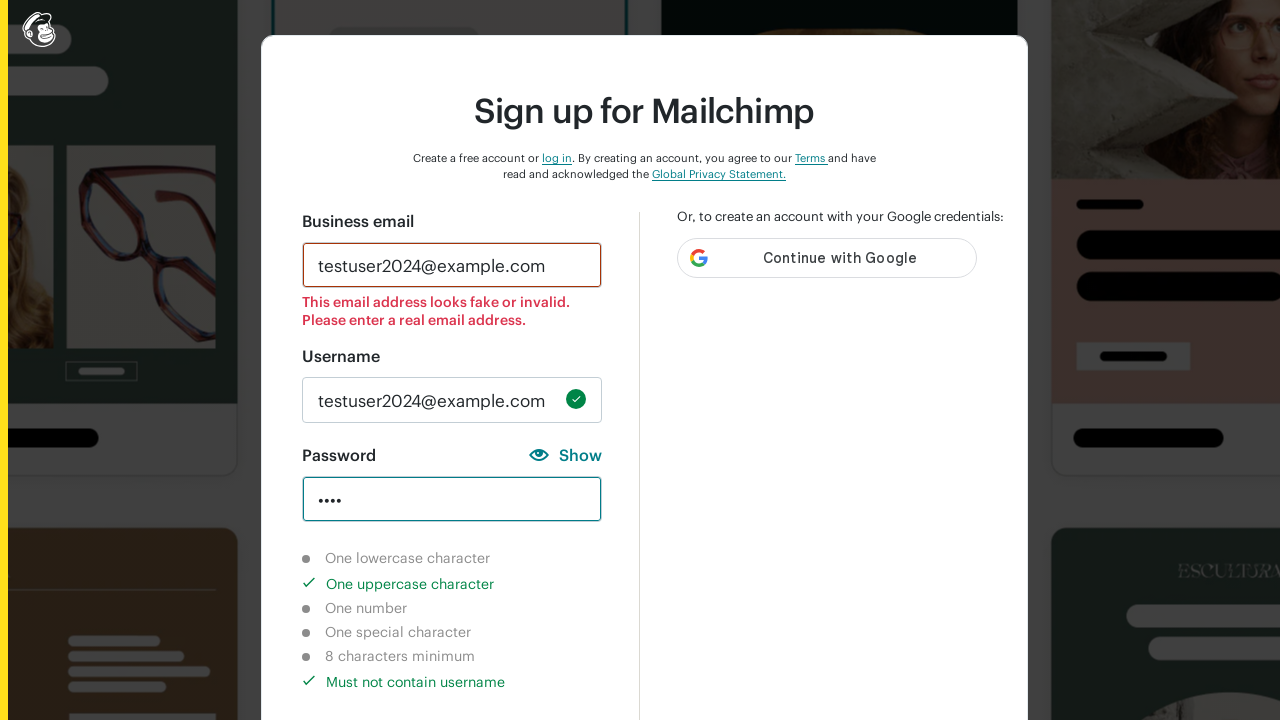

Verified 8-character length requirement is not completed
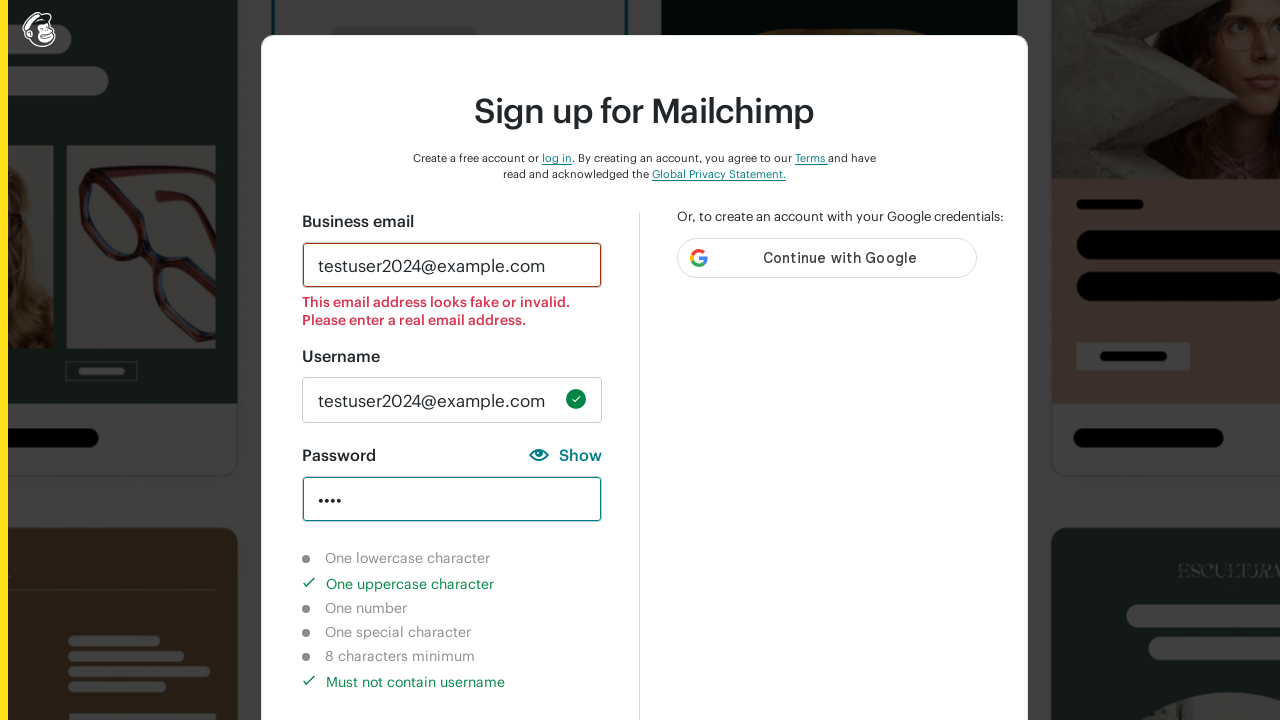

Cleared password field on input#new_password
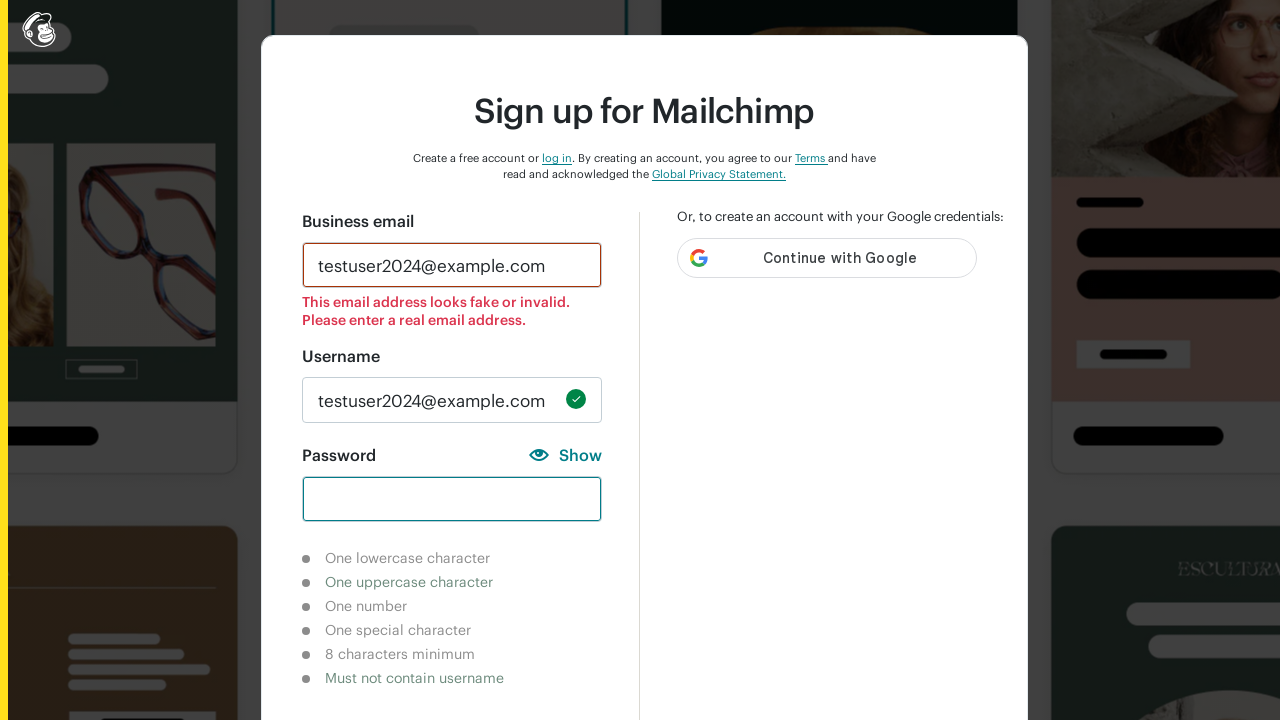

Filled password field with special characters only '@#$$' on input#new_password
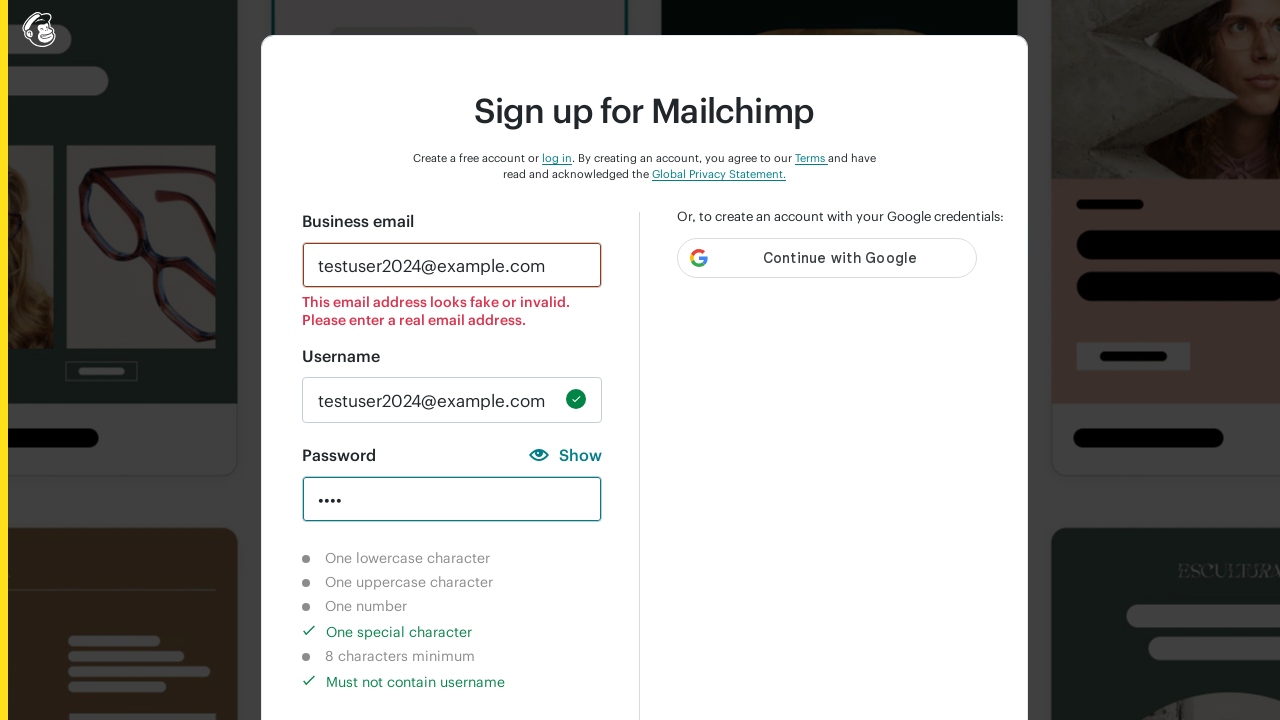

Verified lowercase character requirement is not completed
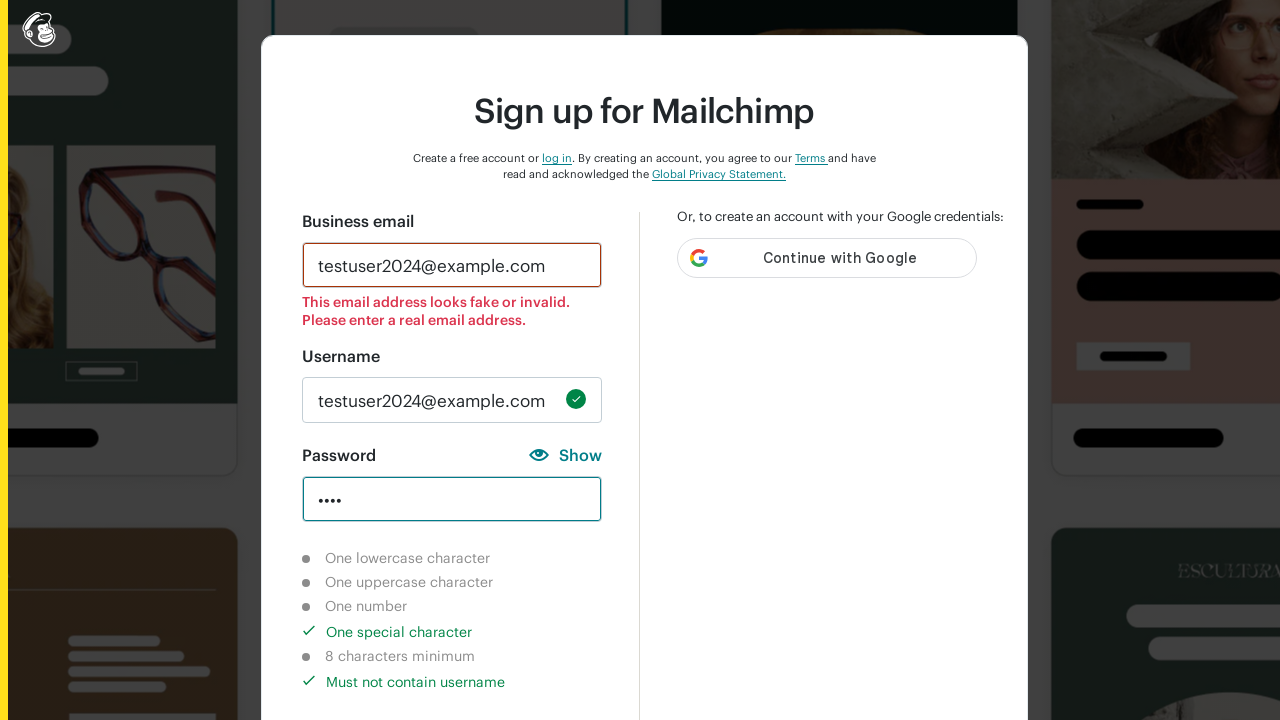

Verified uppercase character requirement is not completed
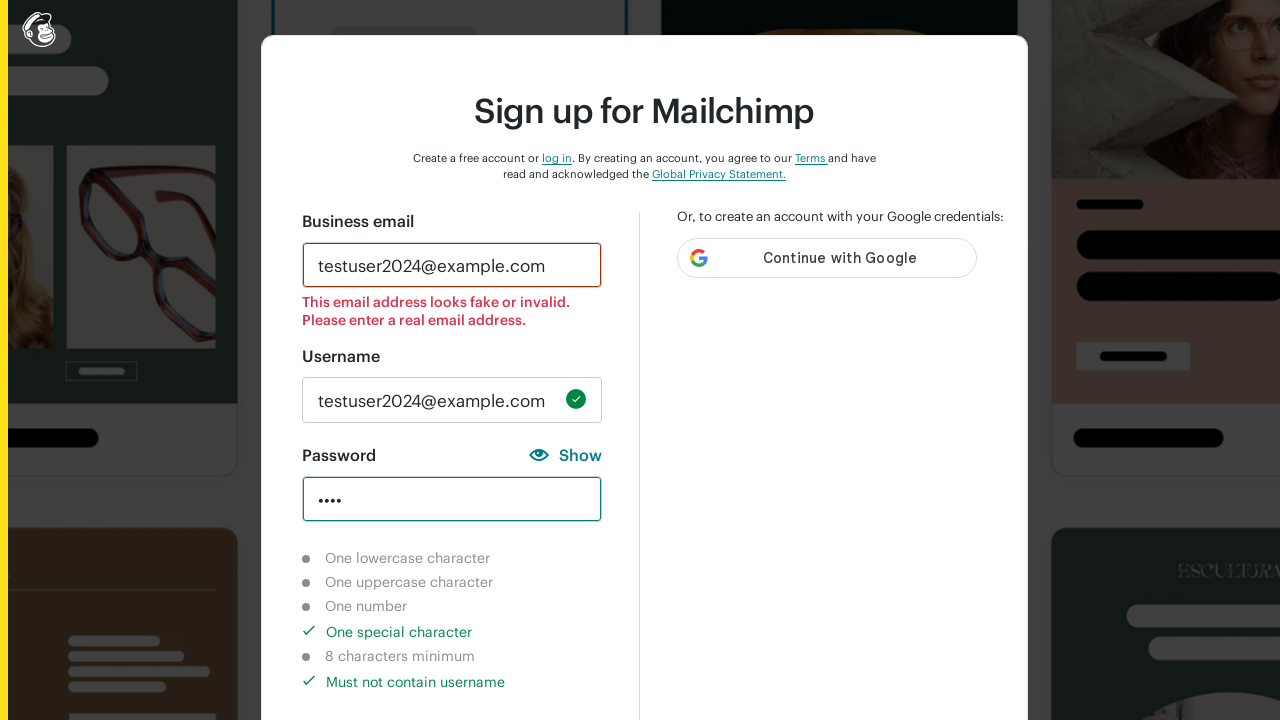

Verified number character requirement is not completed
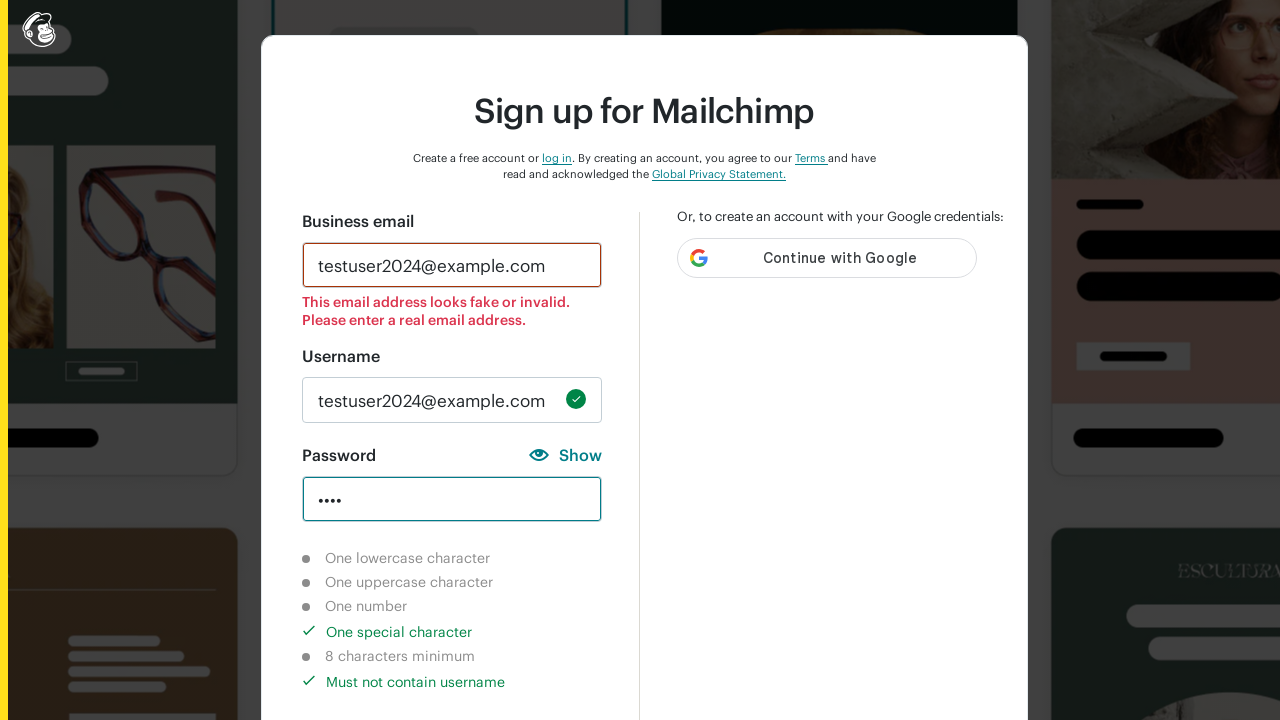

Verified special character requirement is completed
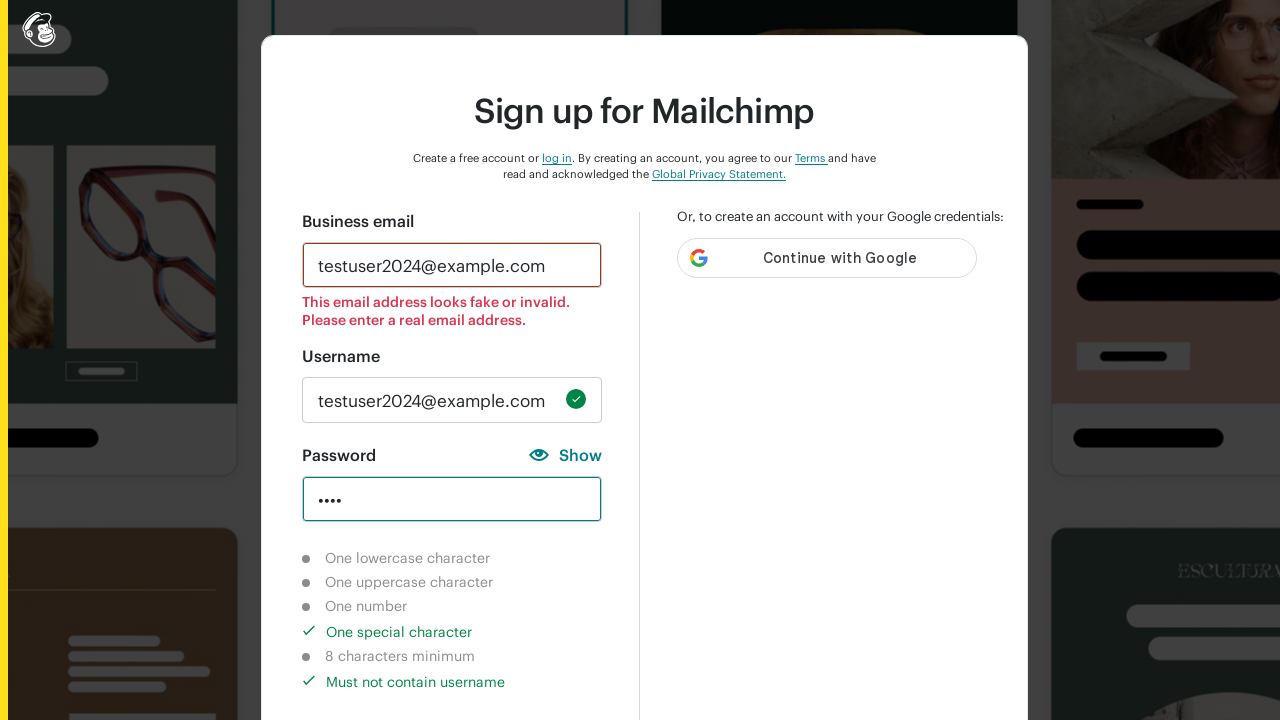

Verified 8-character length requirement is not completed
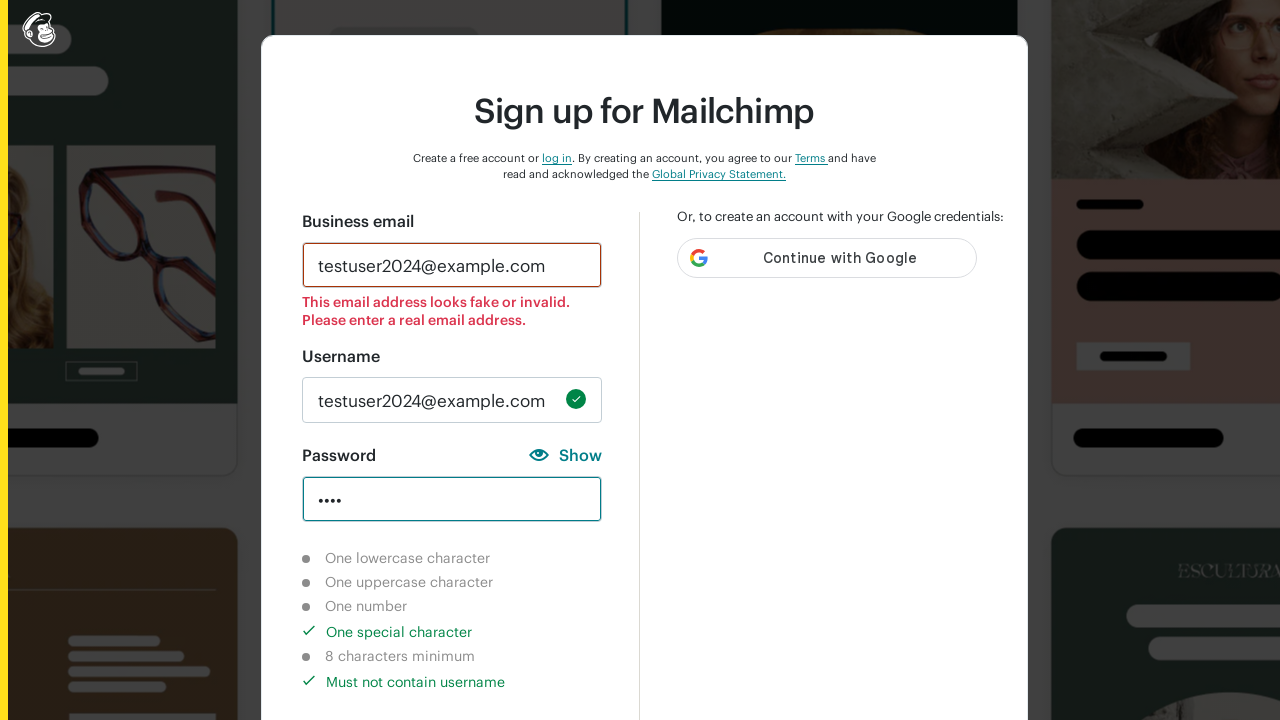

Cleared password field on input#new_password
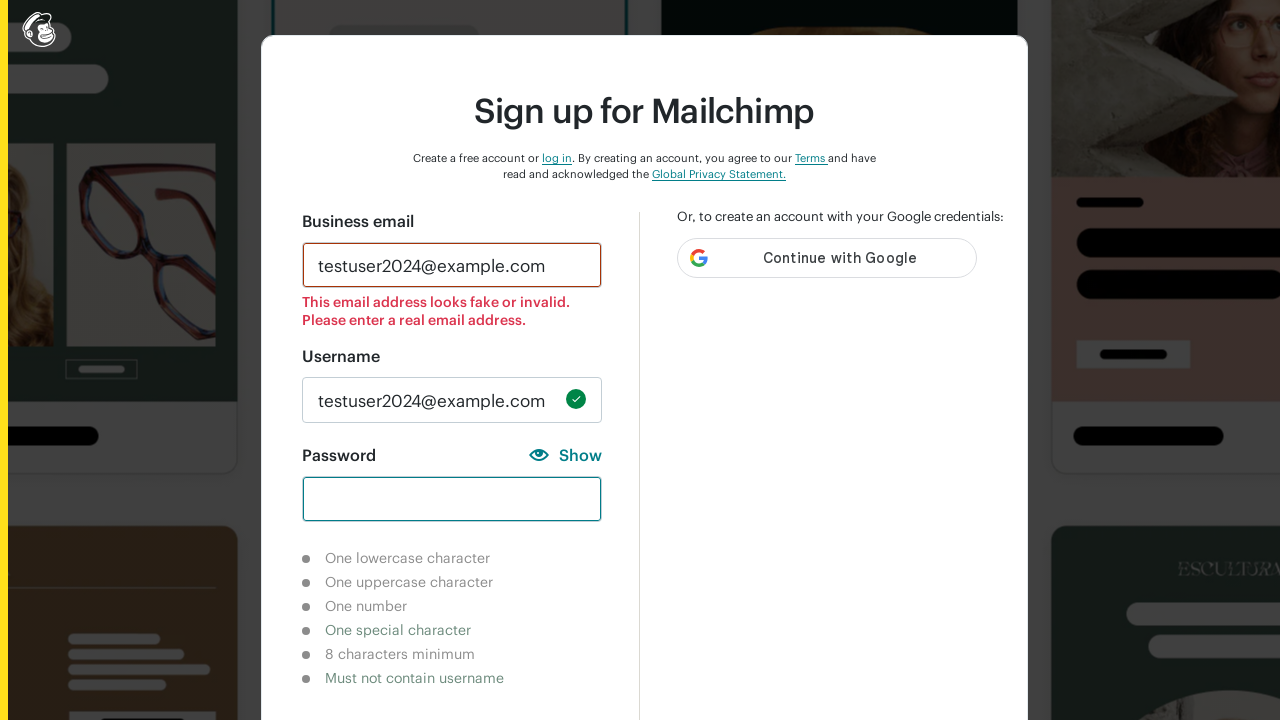

Filled password field with 8+ numbers '123456789' on input#new_password
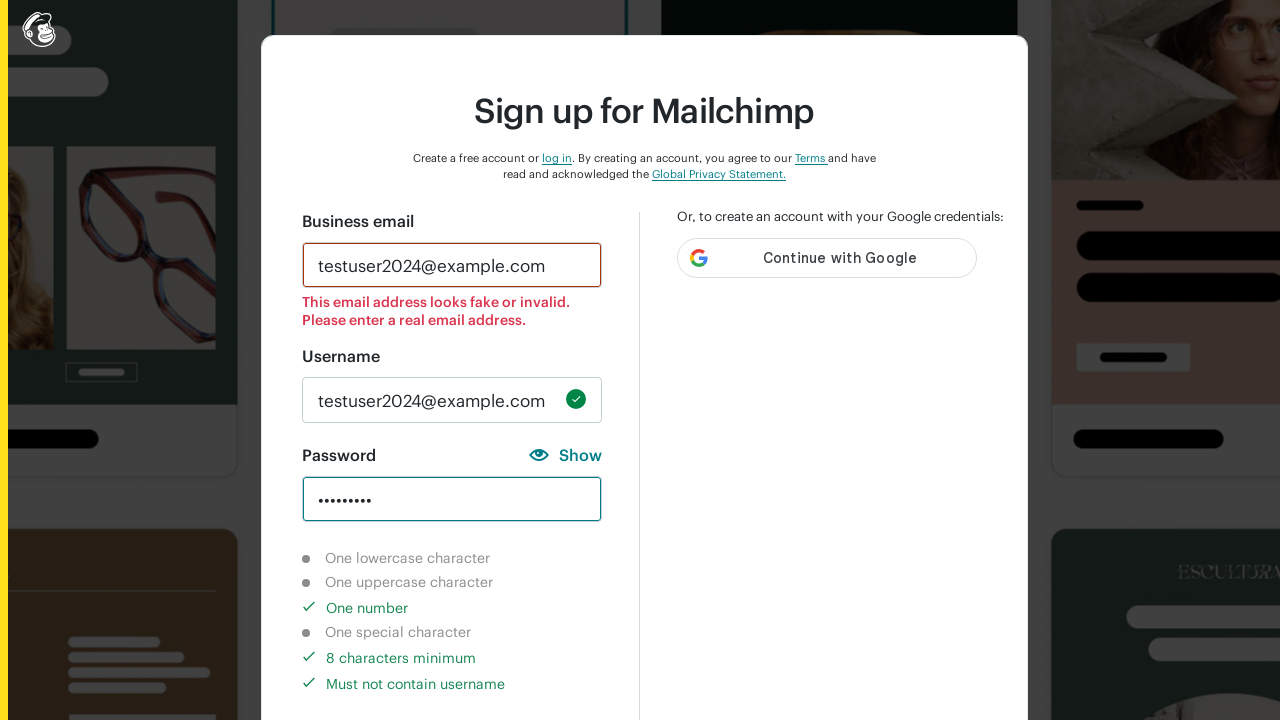

Verified lowercase character requirement is not completed
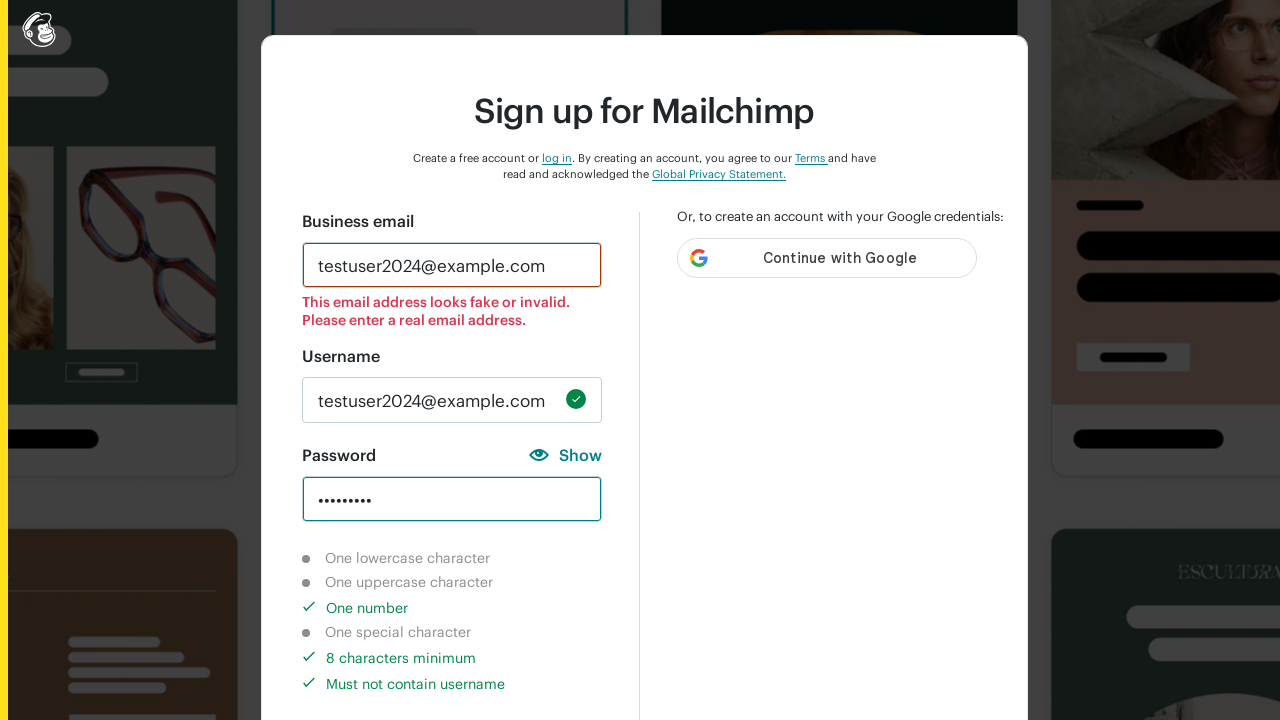

Verified uppercase character requirement is not completed
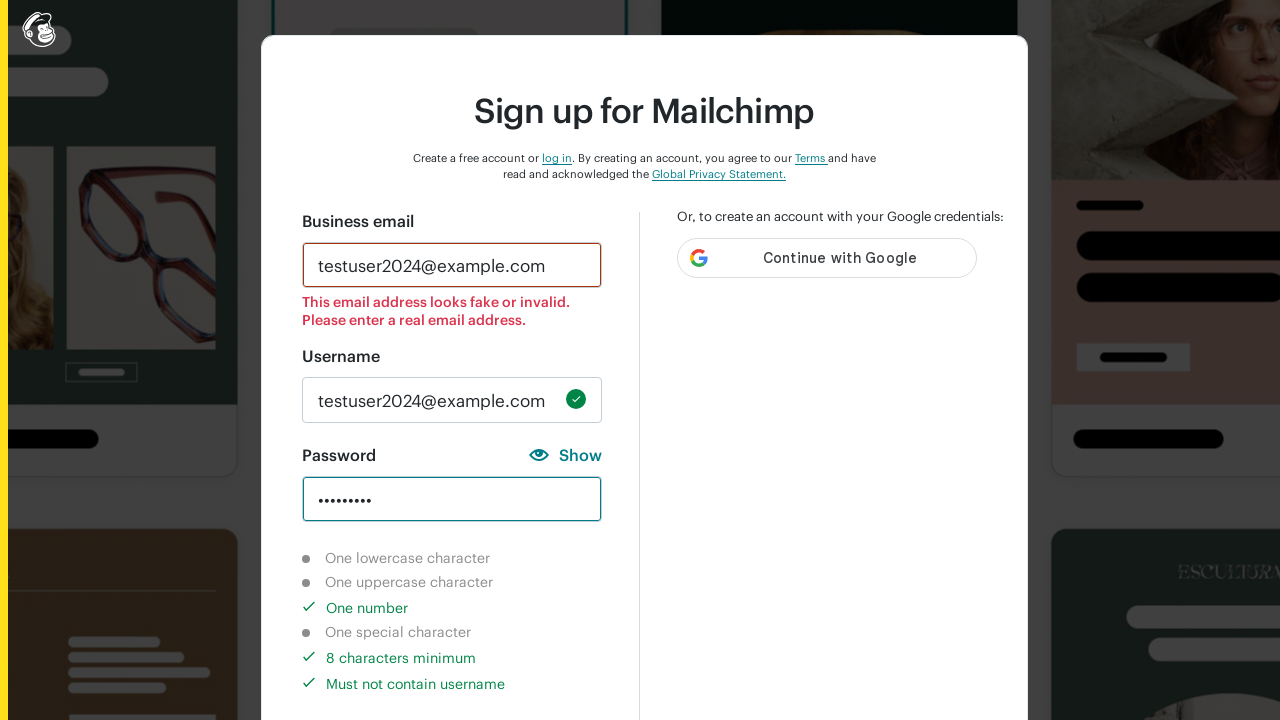

Verified number character requirement is completed
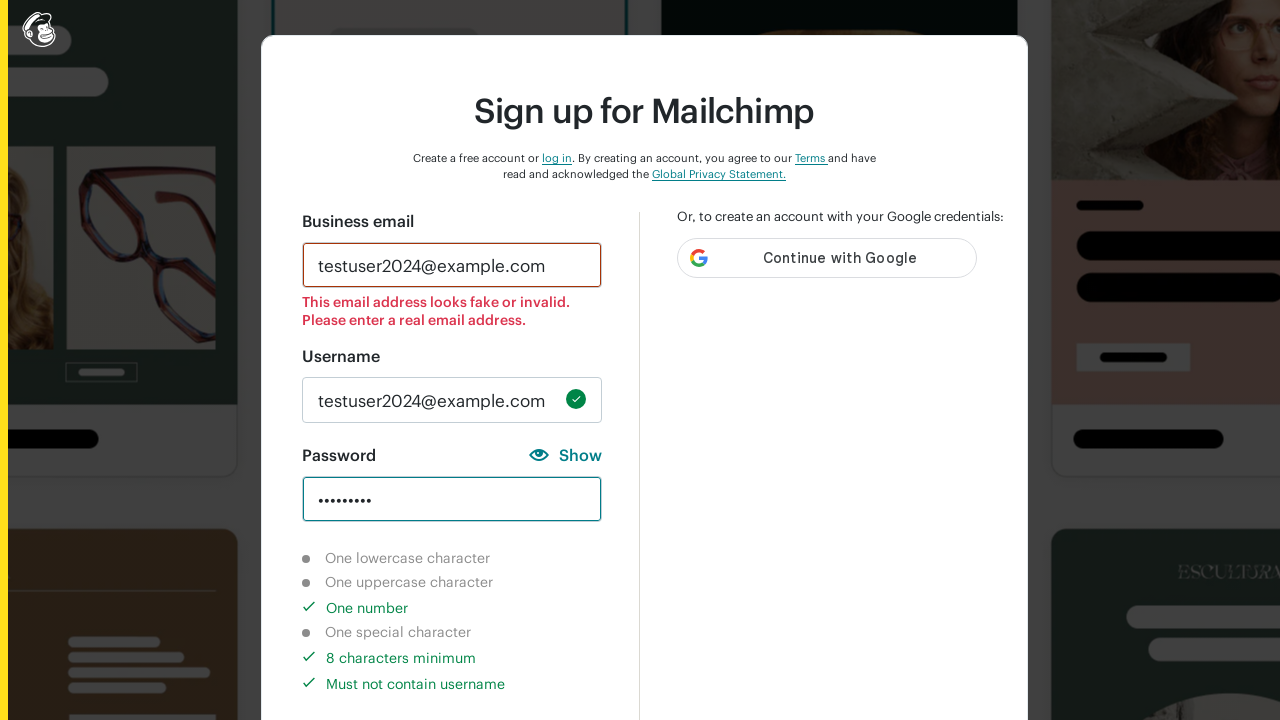

Verified special character requirement is not completed
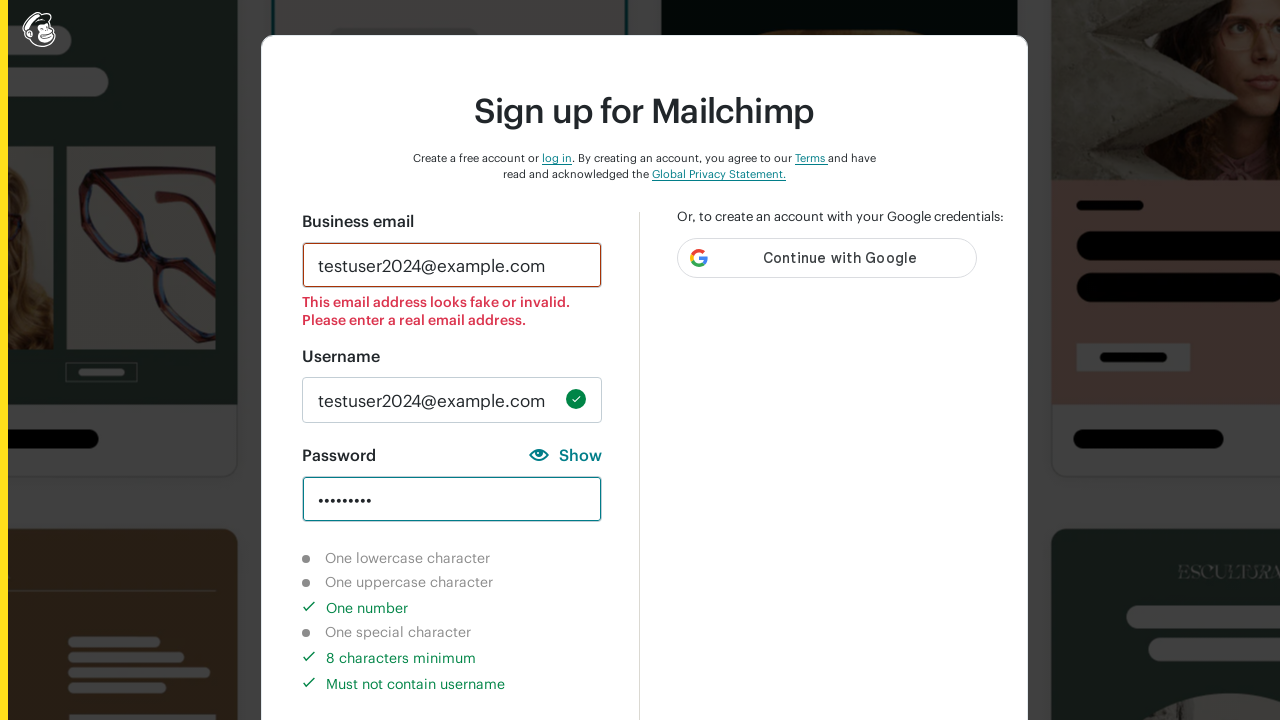

Verified 8-character length requirement is completed
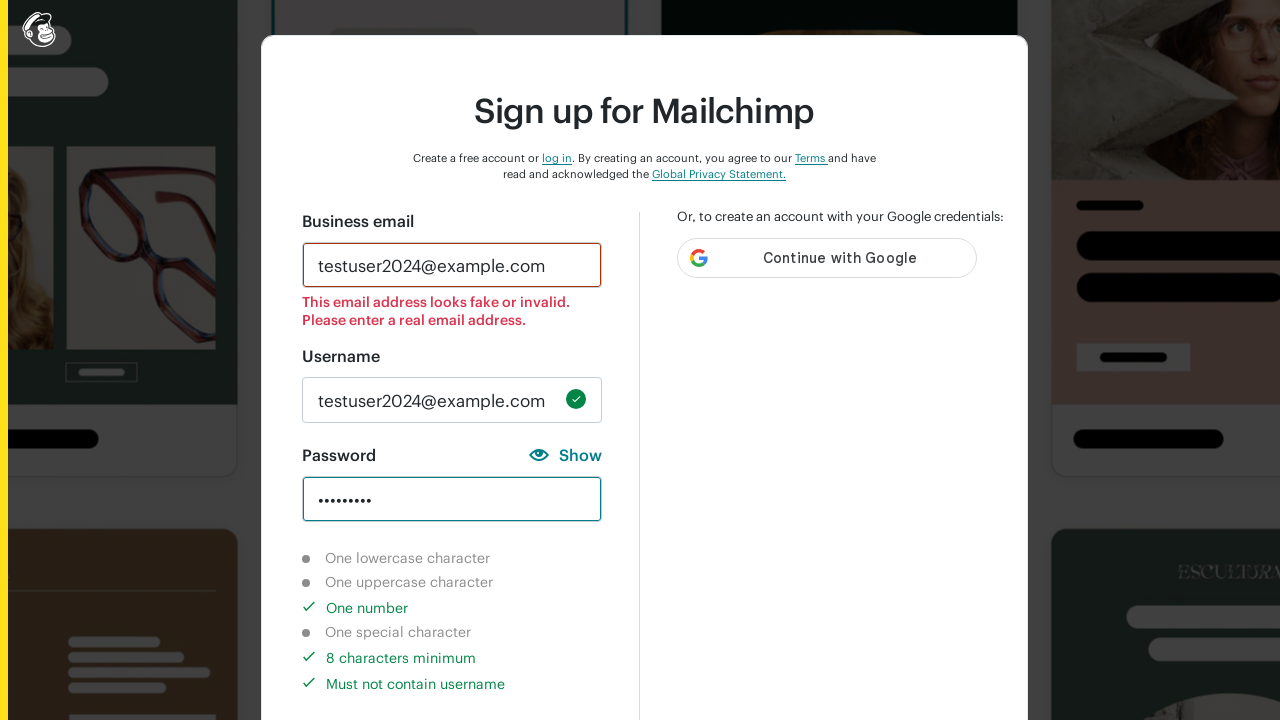

Cleared password field on input#new_password
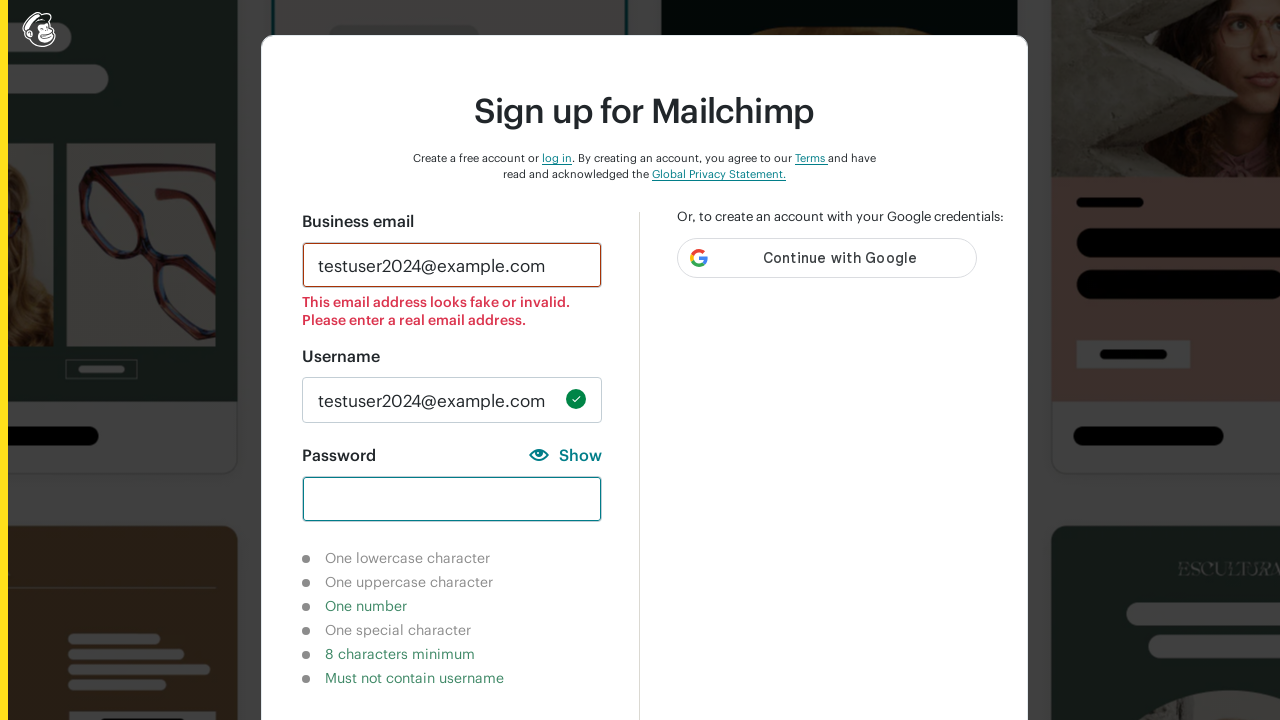

Filled password field with valid password 'Abc123@$' on input#new_password
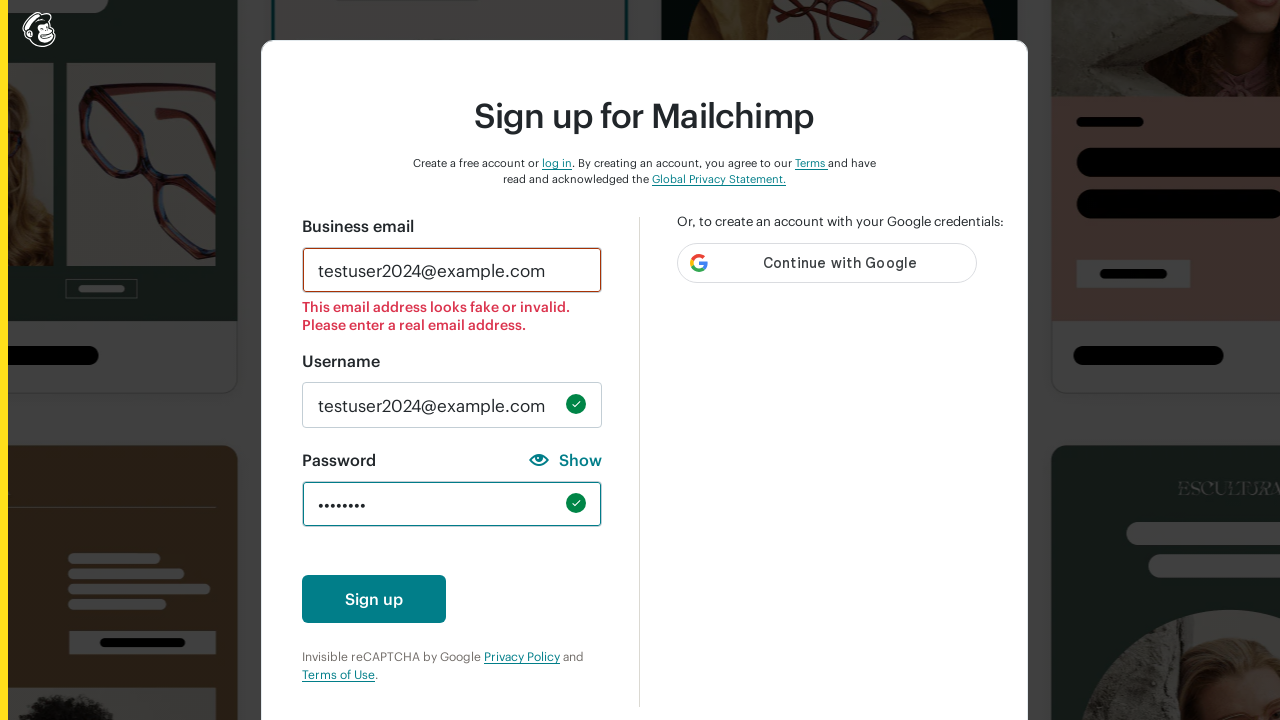

Verified lowercase character requirement indicator is hidden (requirements met)
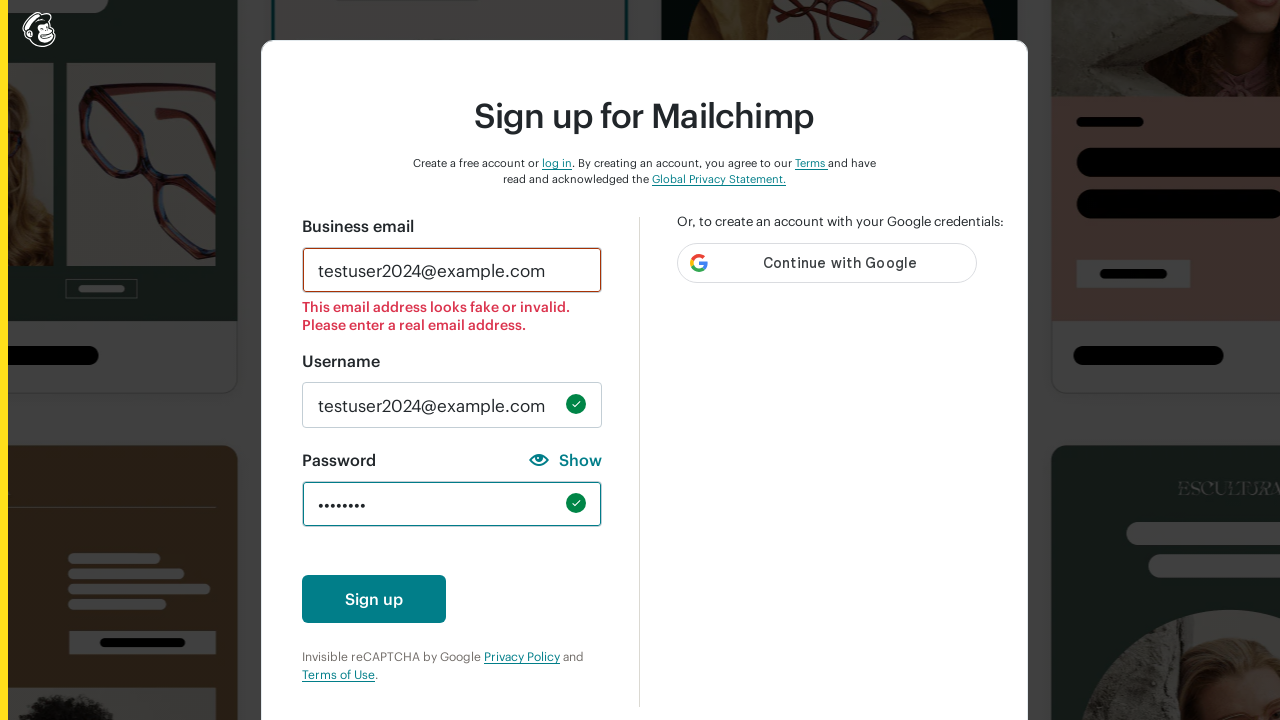

Verified uppercase character requirement indicator is hidden (requirements met)
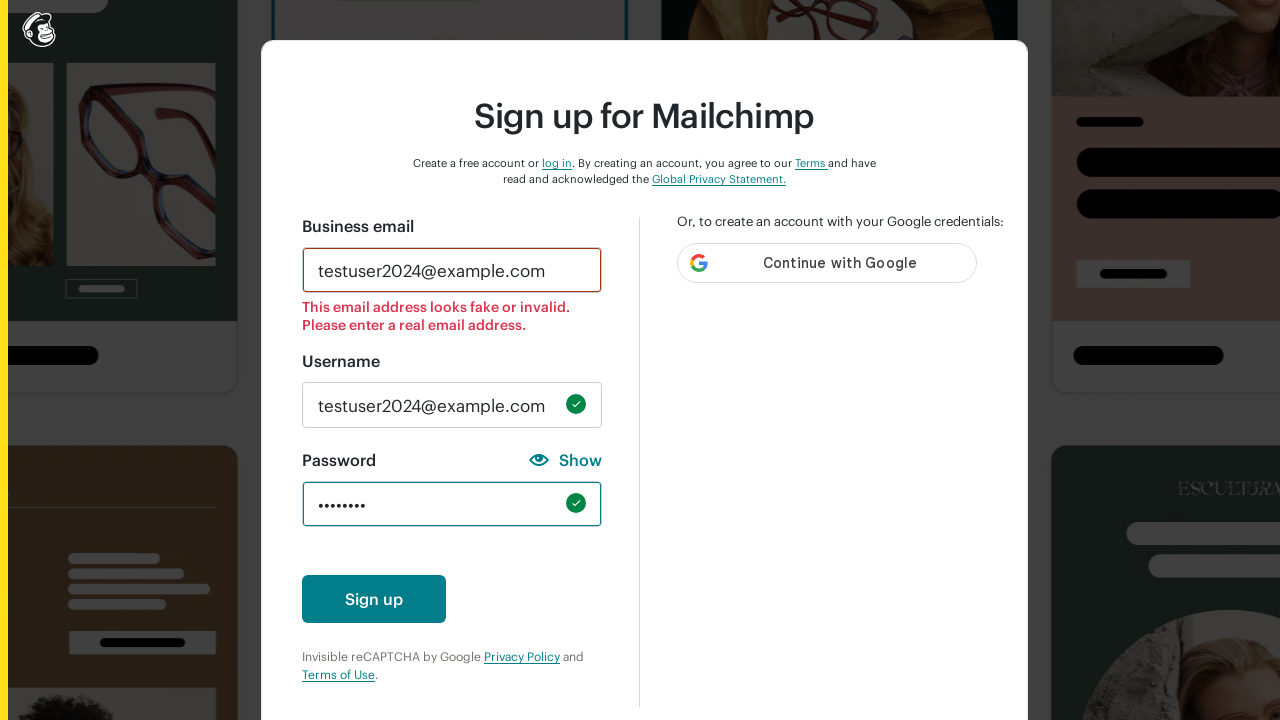

Verified number character requirement indicator is hidden (requirements met)
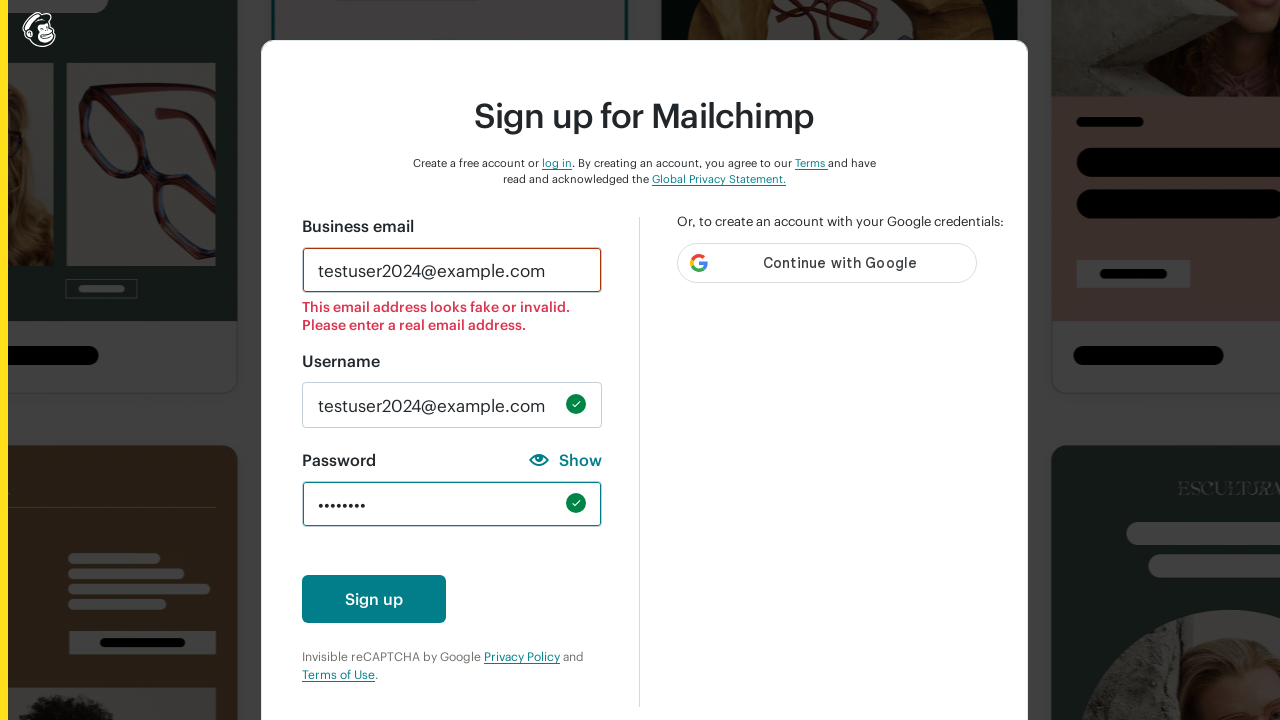

Verified special character requirement indicator is hidden (requirements met)
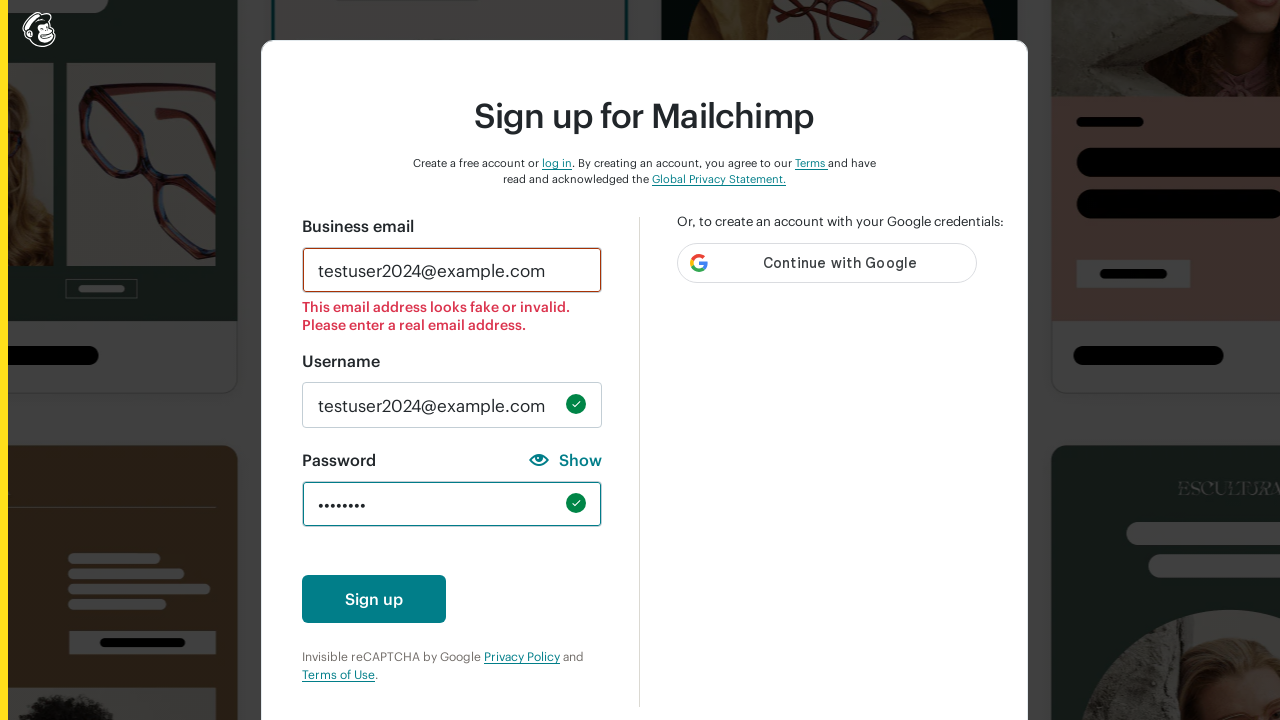

Verified 8-character length requirement indicator is hidden (requirements met)
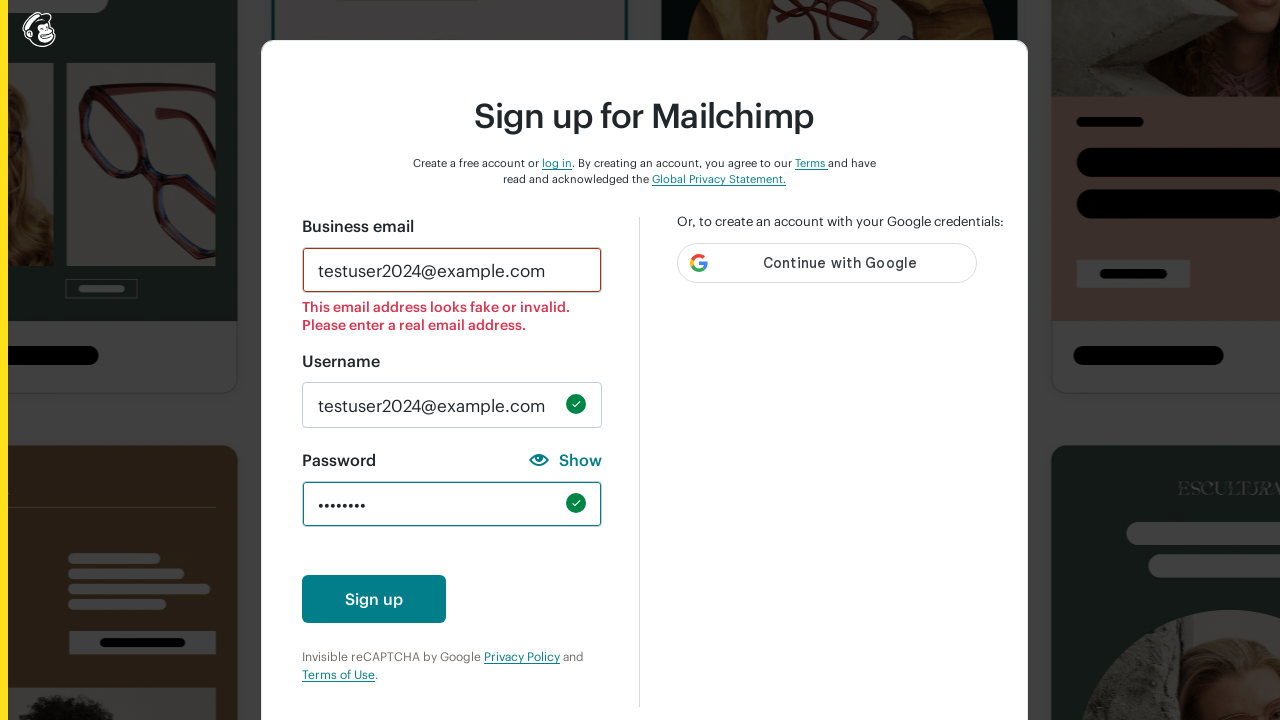

Cleared password field for empty password test on input#new_password
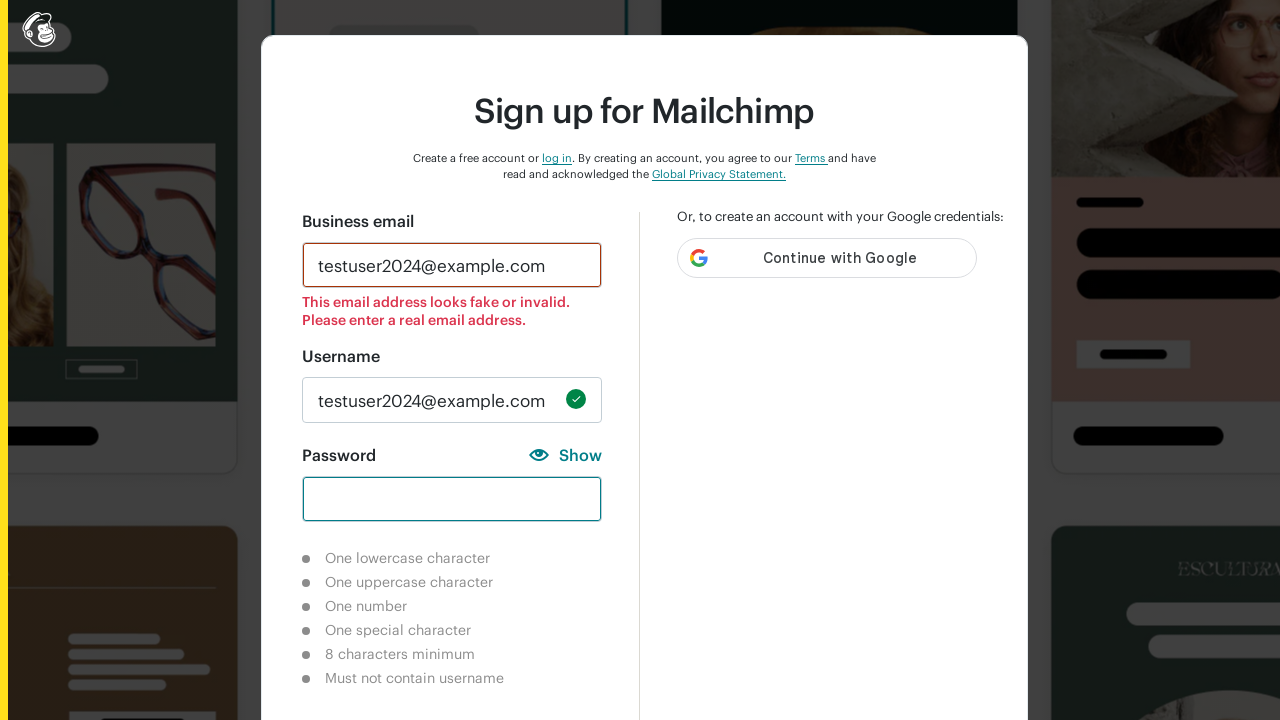

Clicked create account button with empty password at (374, 483) on xpath=//button[@id='create-account-enabled']
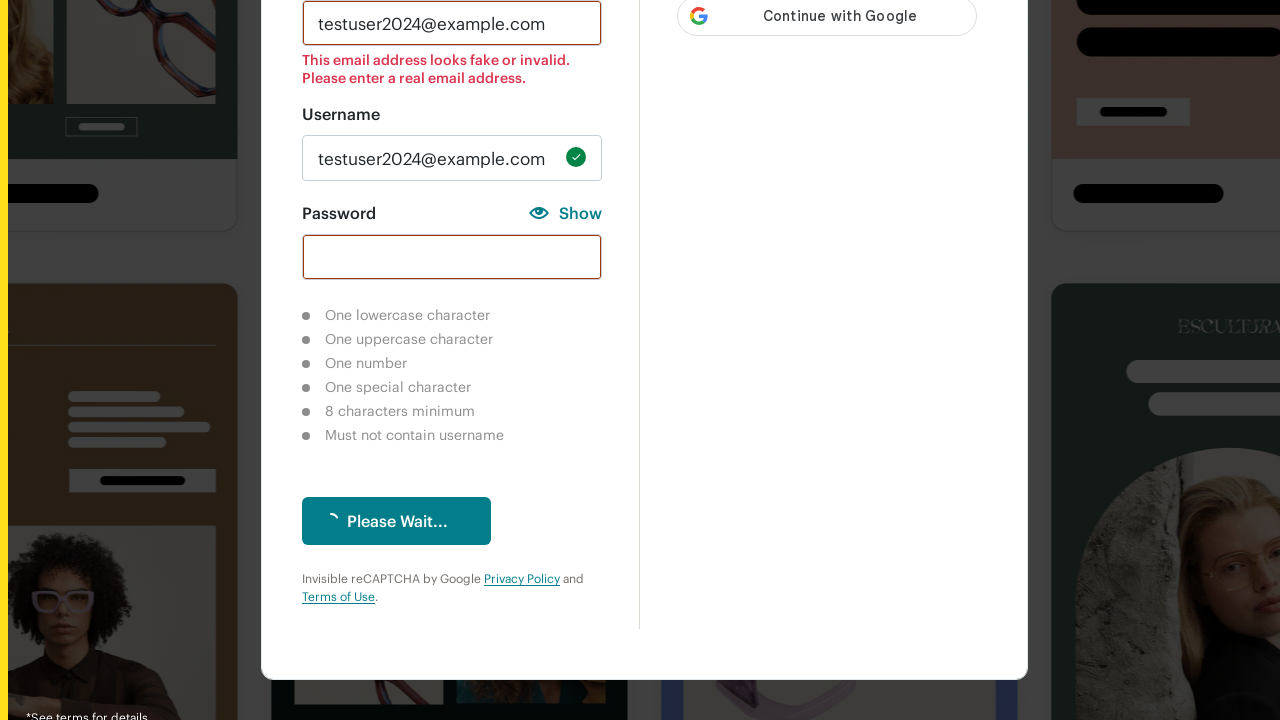

Verified lowercase character requirement is not completed
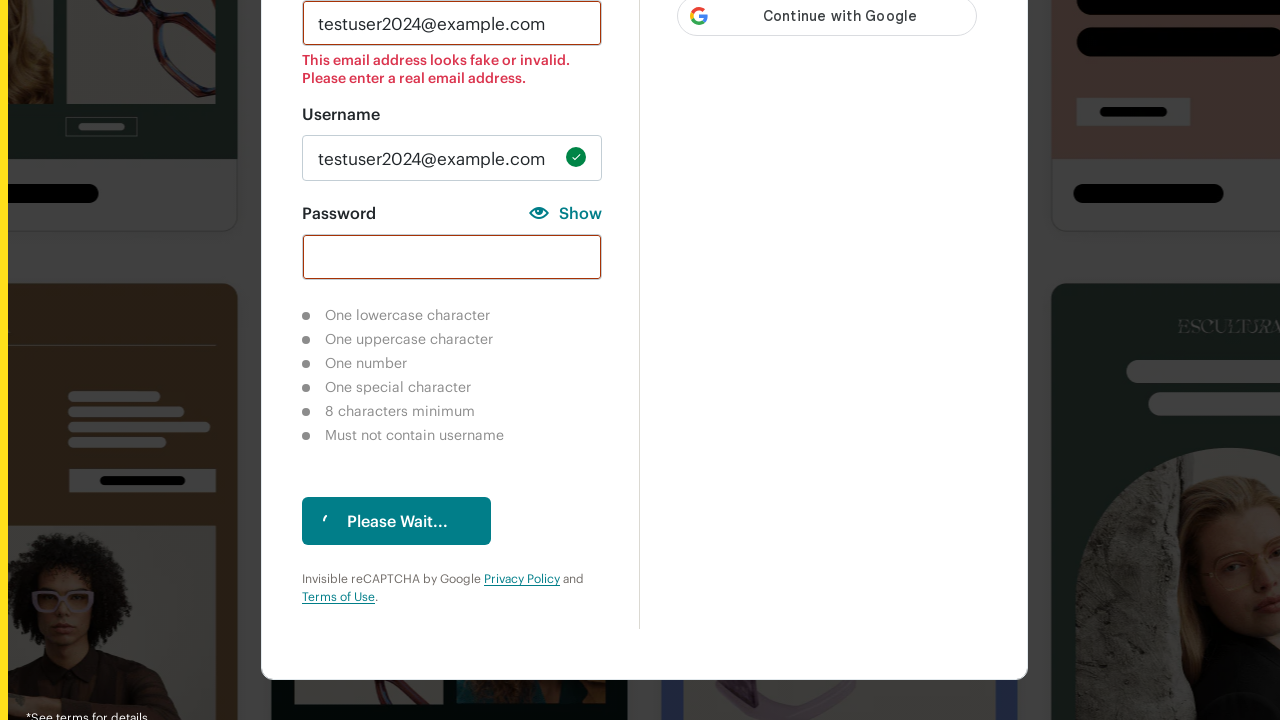

Verified uppercase character requirement is not completed
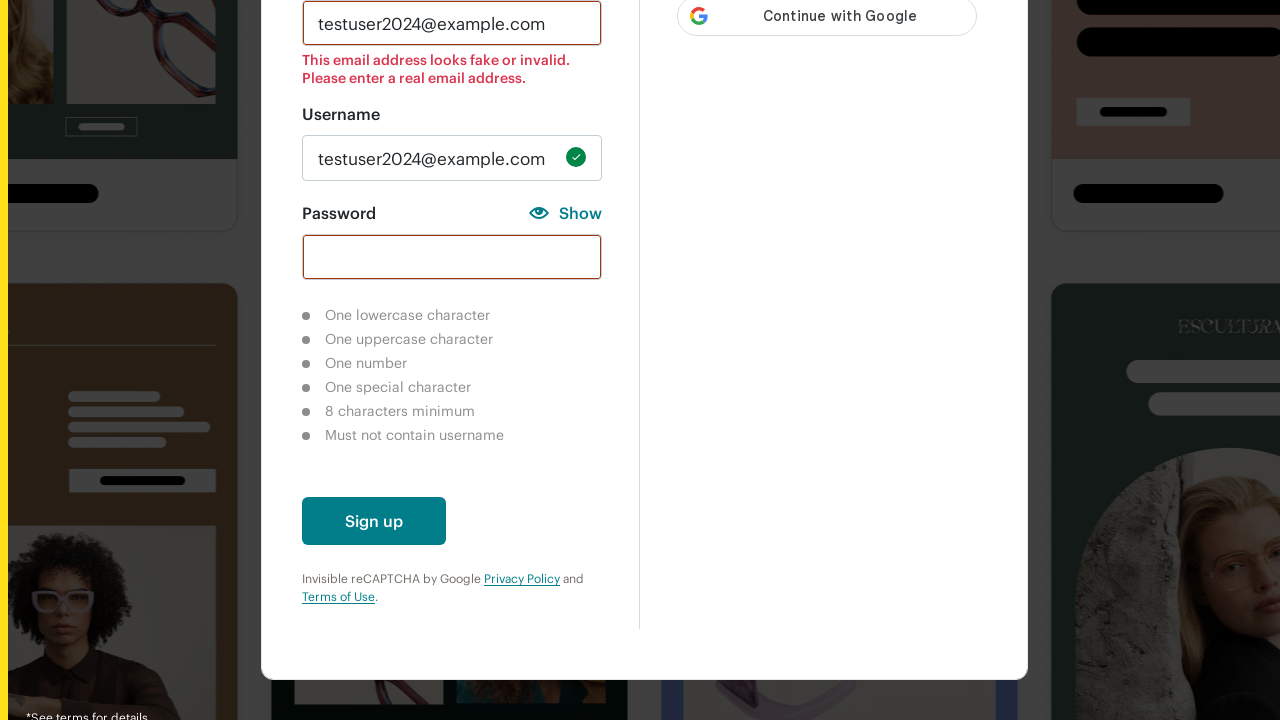

Verified number character requirement is not completed
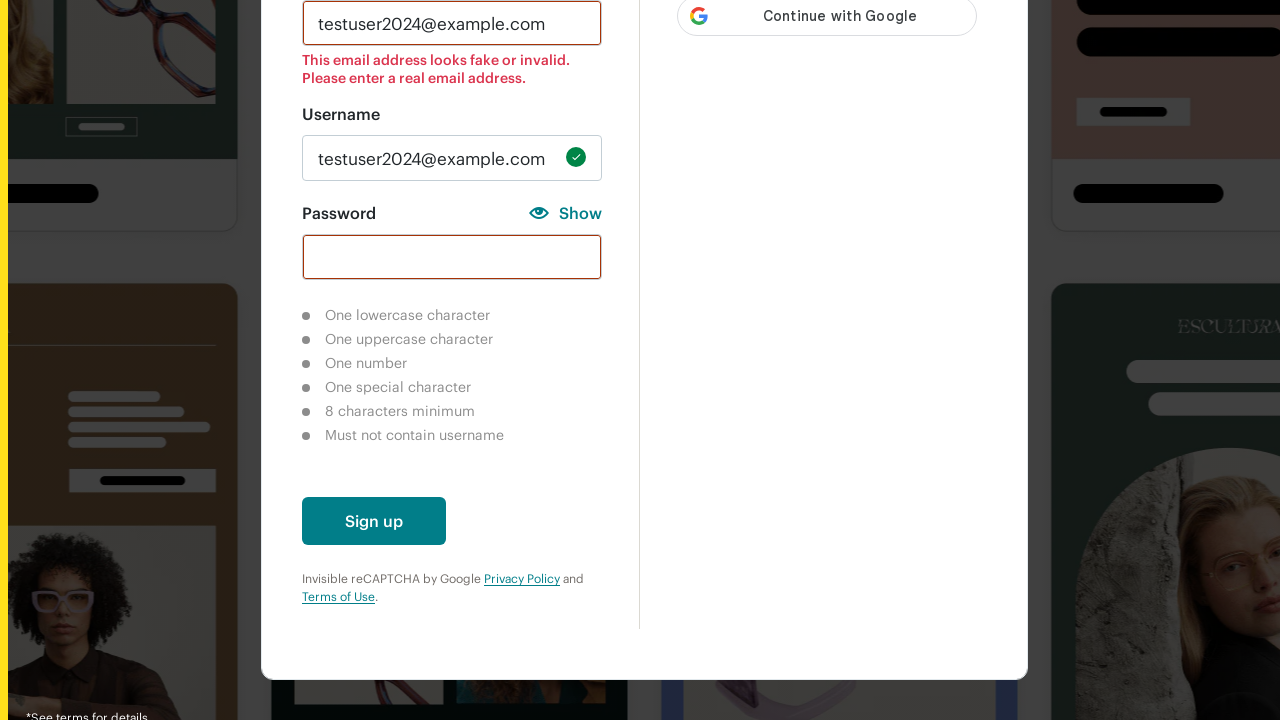

Verified special character requirement is not completed
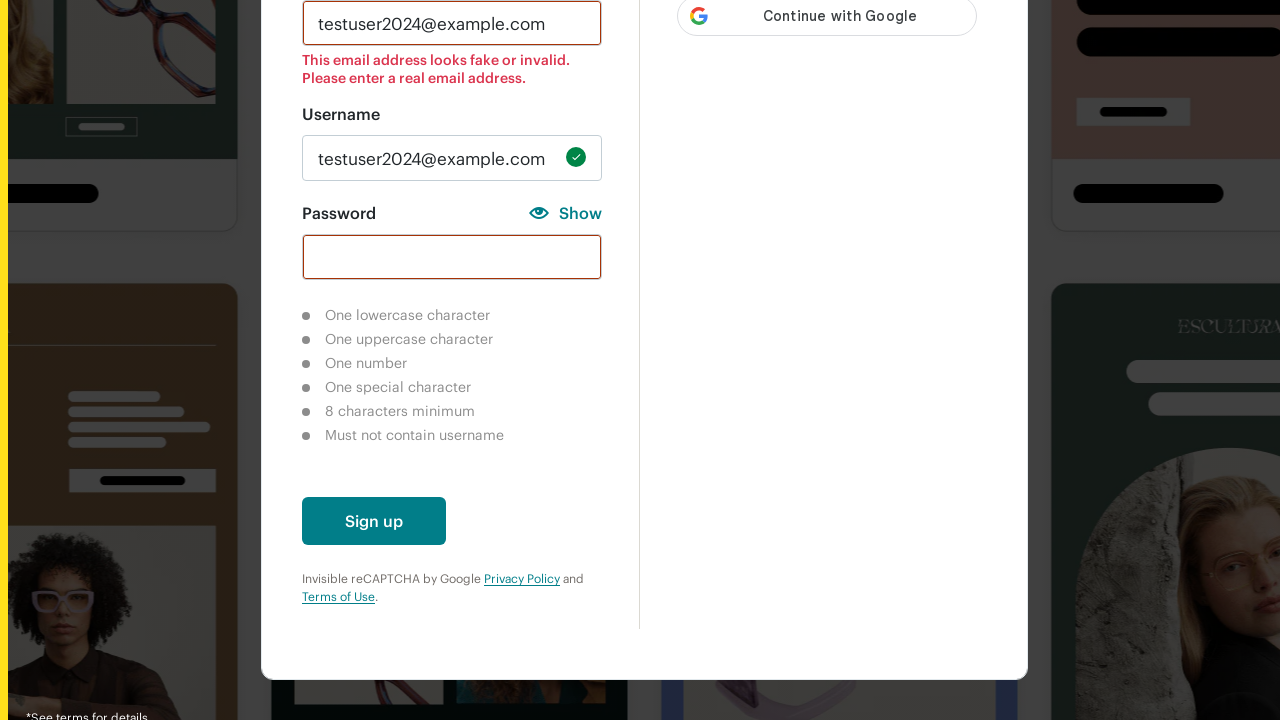

Verified 8-character length requirement is not completed
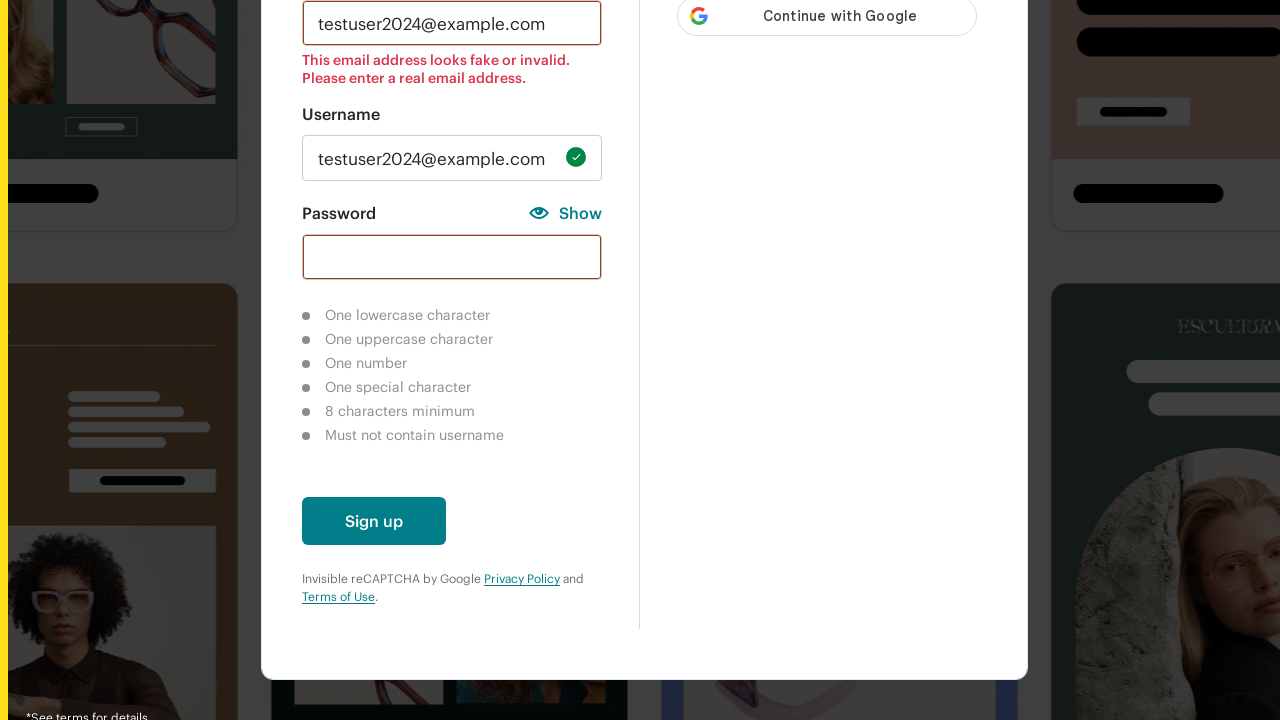

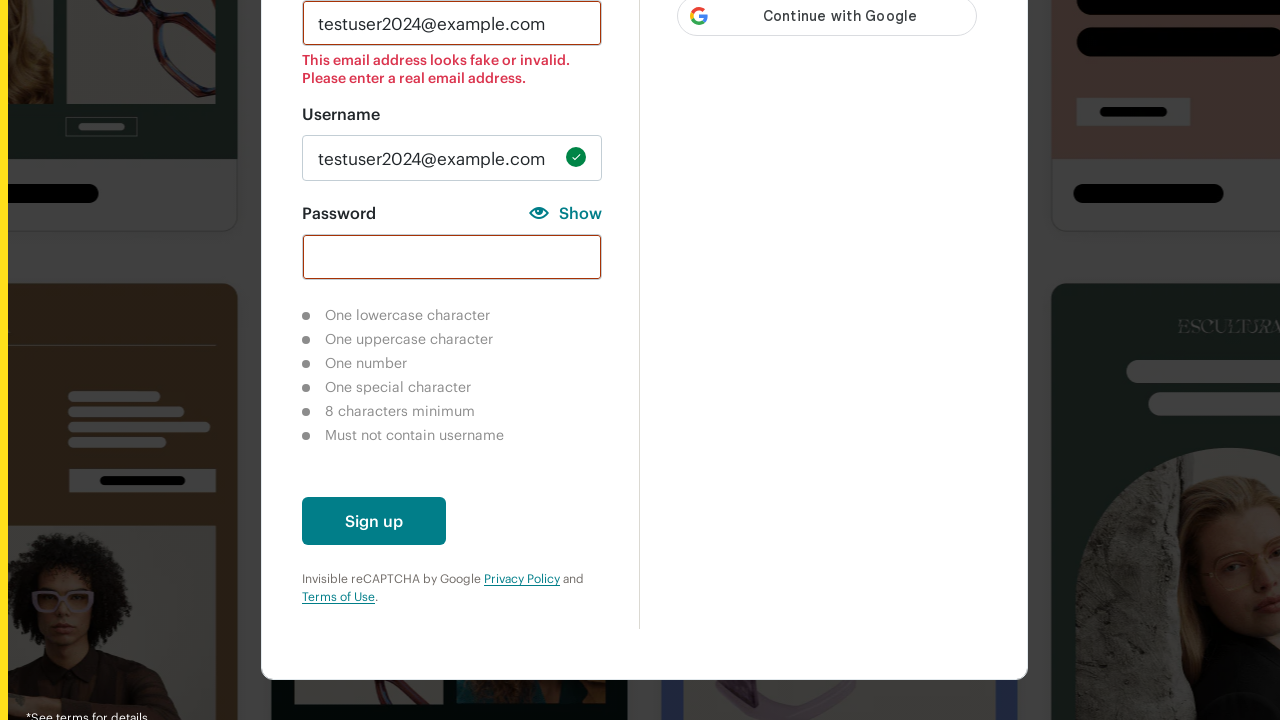